Tests selecting all checkboxes on a page with multiple checkbox fields and verifies each is selected

Starting URL: https://automationfc.github.io/multiple-fields/

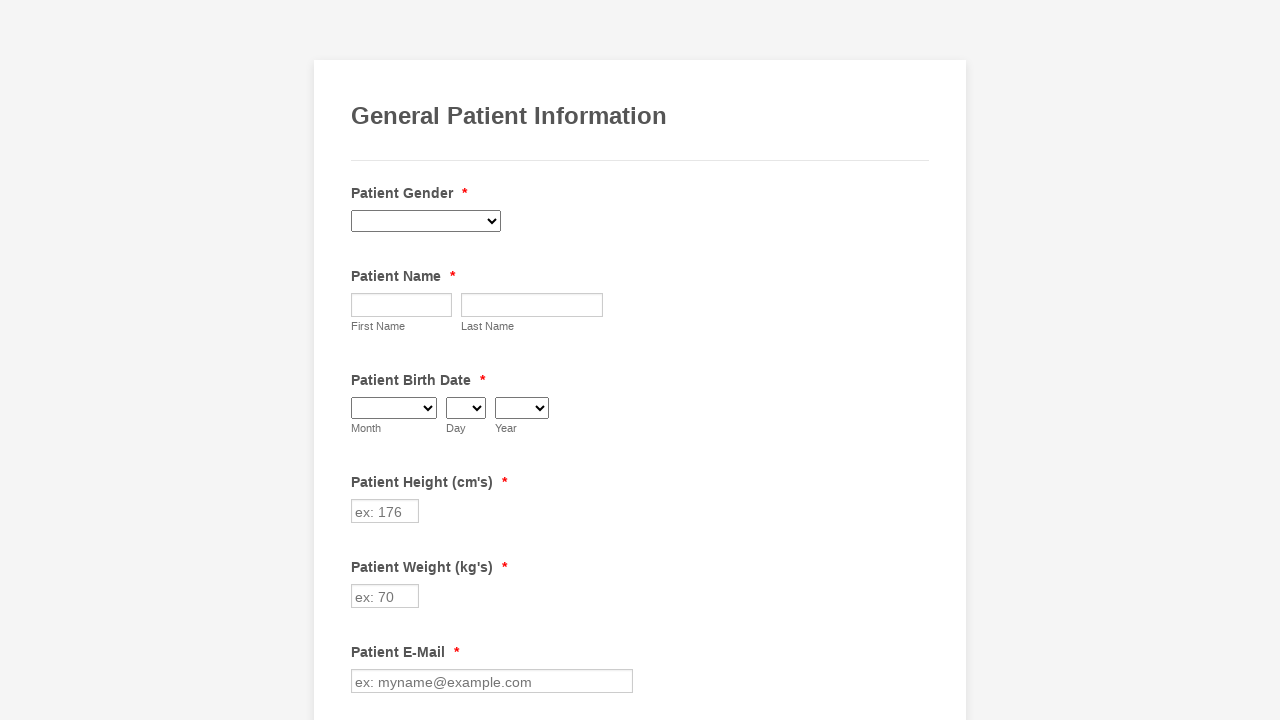

Navigated to multiple fields page
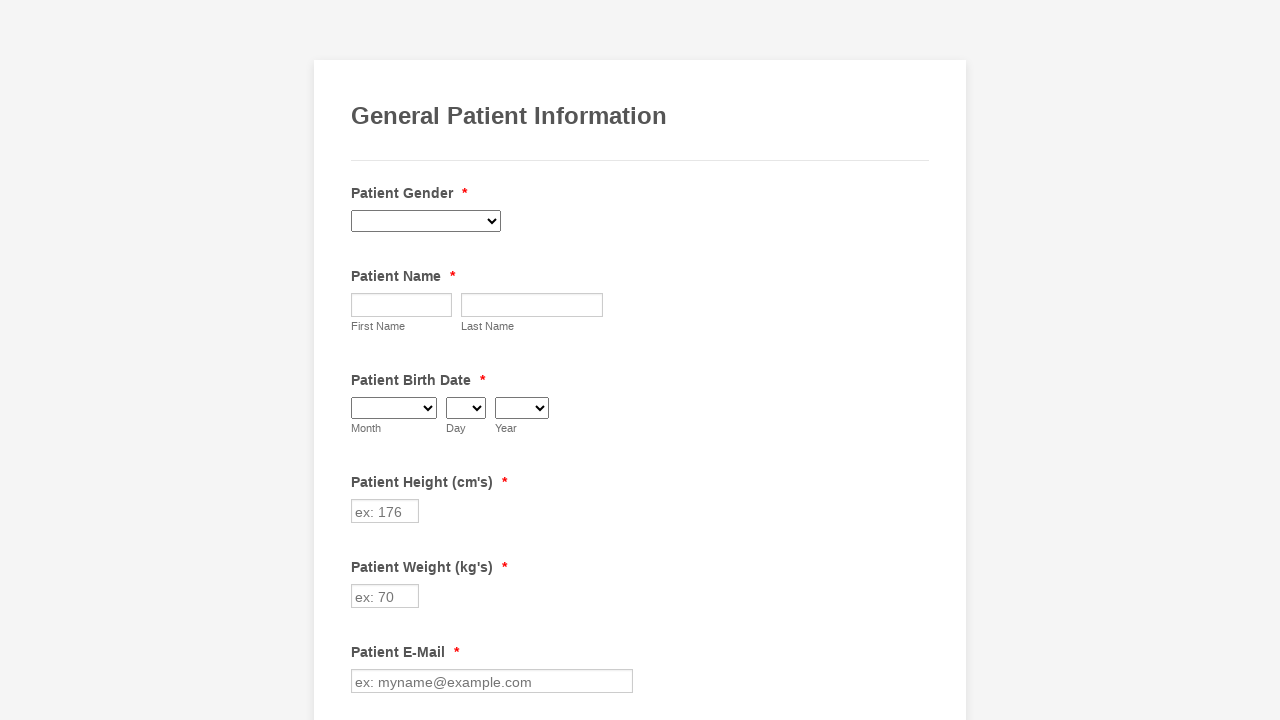

Located all checkboxes on the page
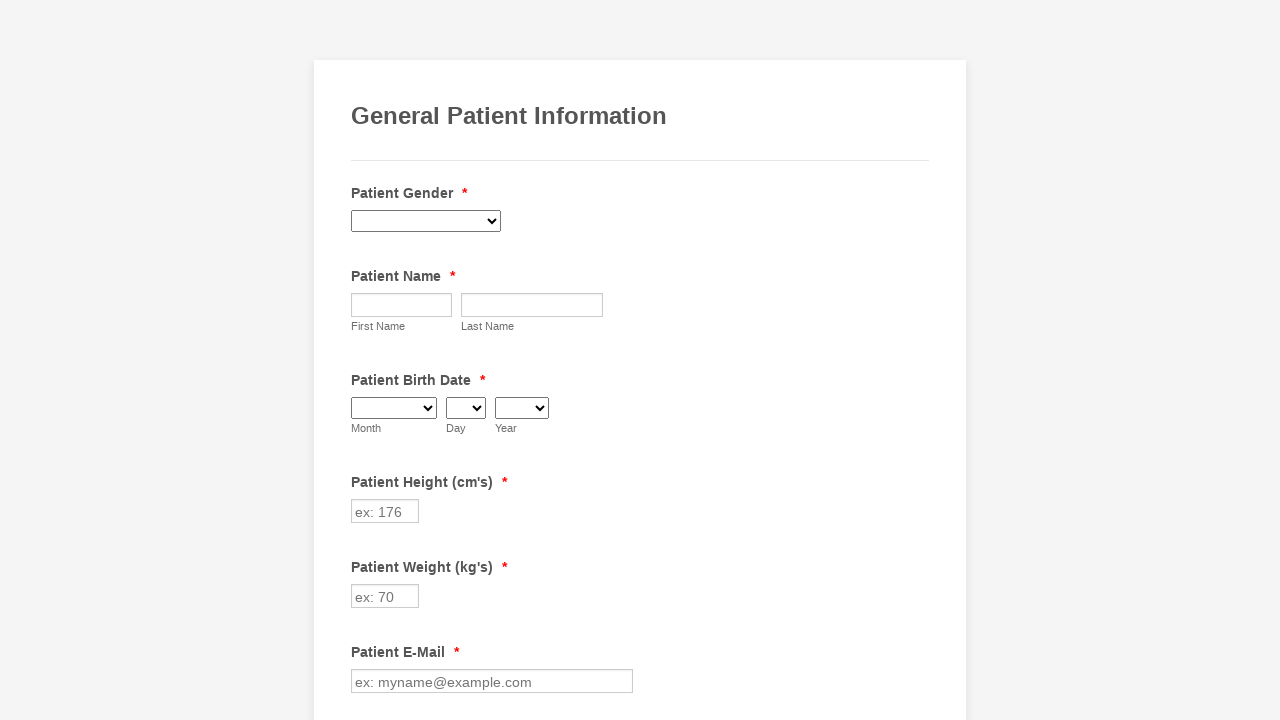

Found 29 checkboxes on the page
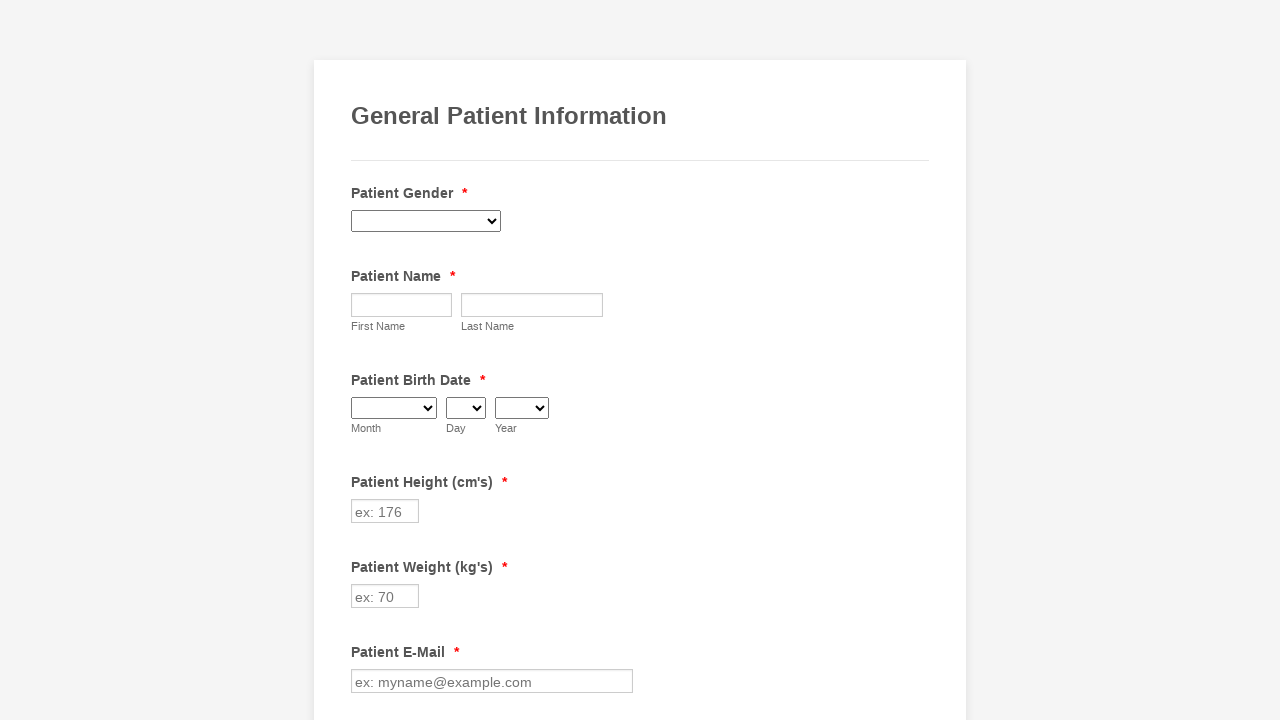

Clicked checkbox 1 to select it at (362, 360) on input[type='checkbox'] >> nth=0
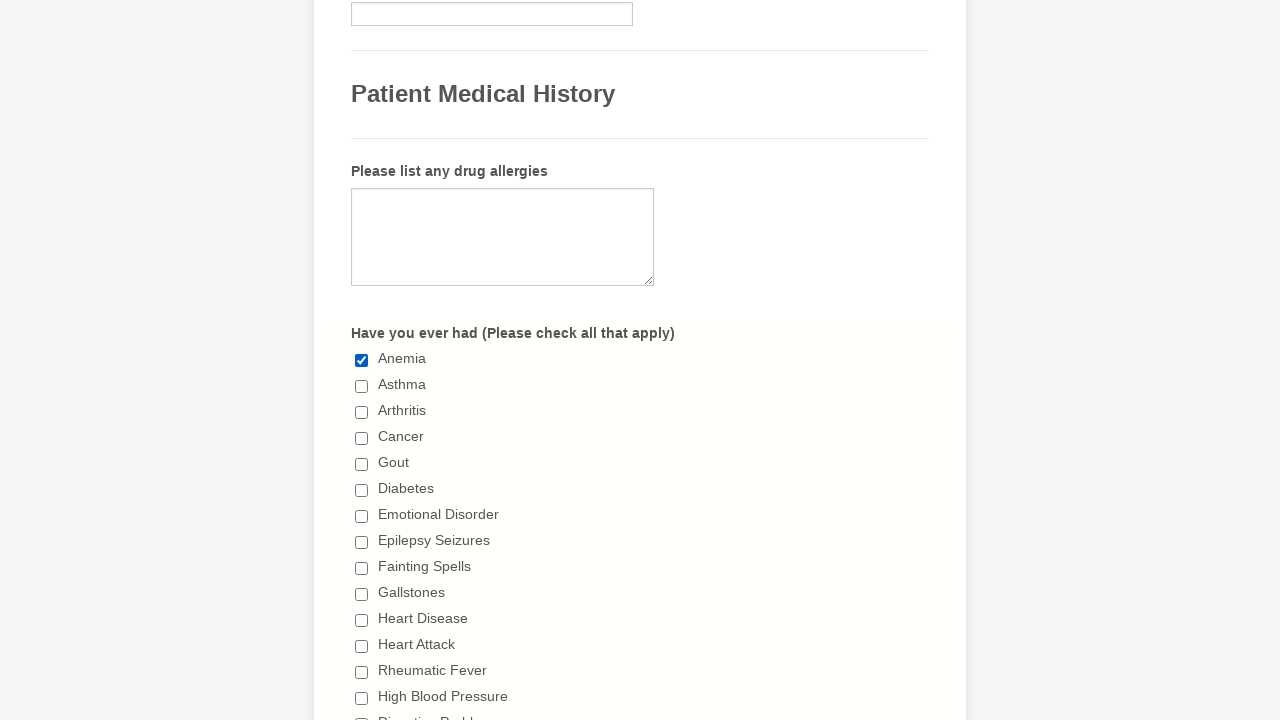

Clicked checkbox 2 to select it at (362, 386) on input[type='checkbox'] >> nth=1
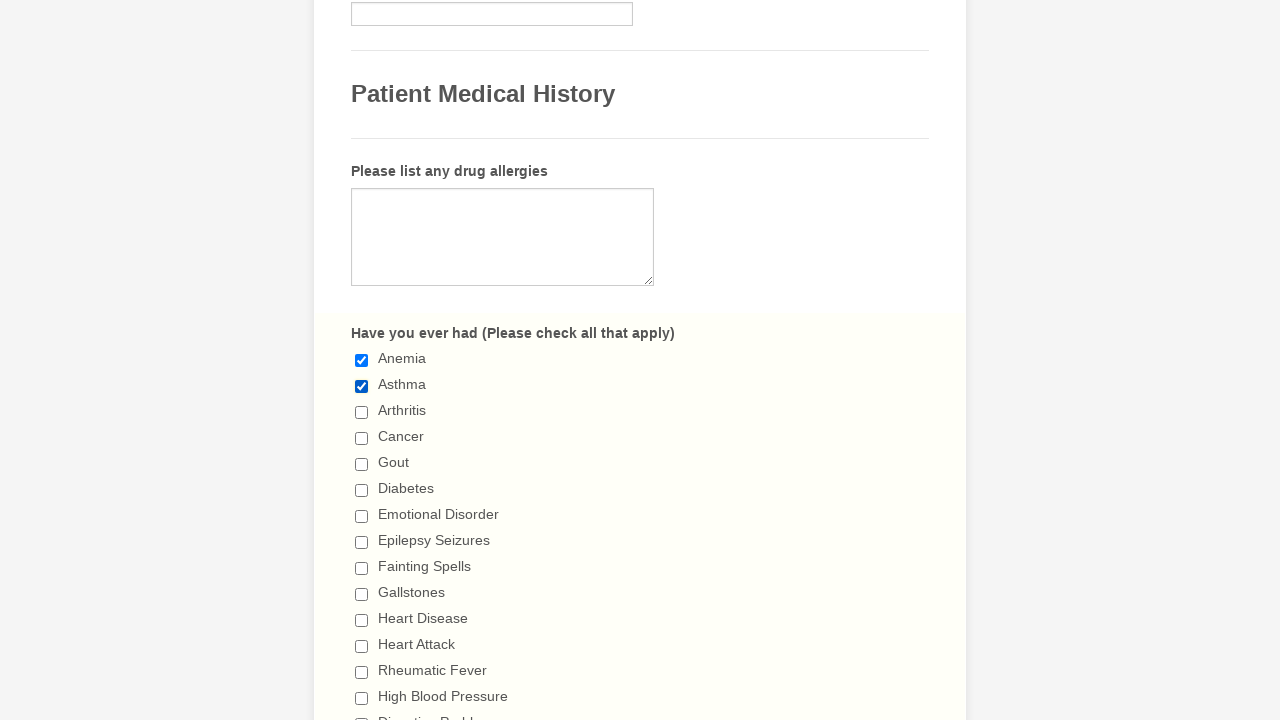

Clicked checkbox 3 to select it at (362, 412) on input[type='checkbox'] >> nth=2
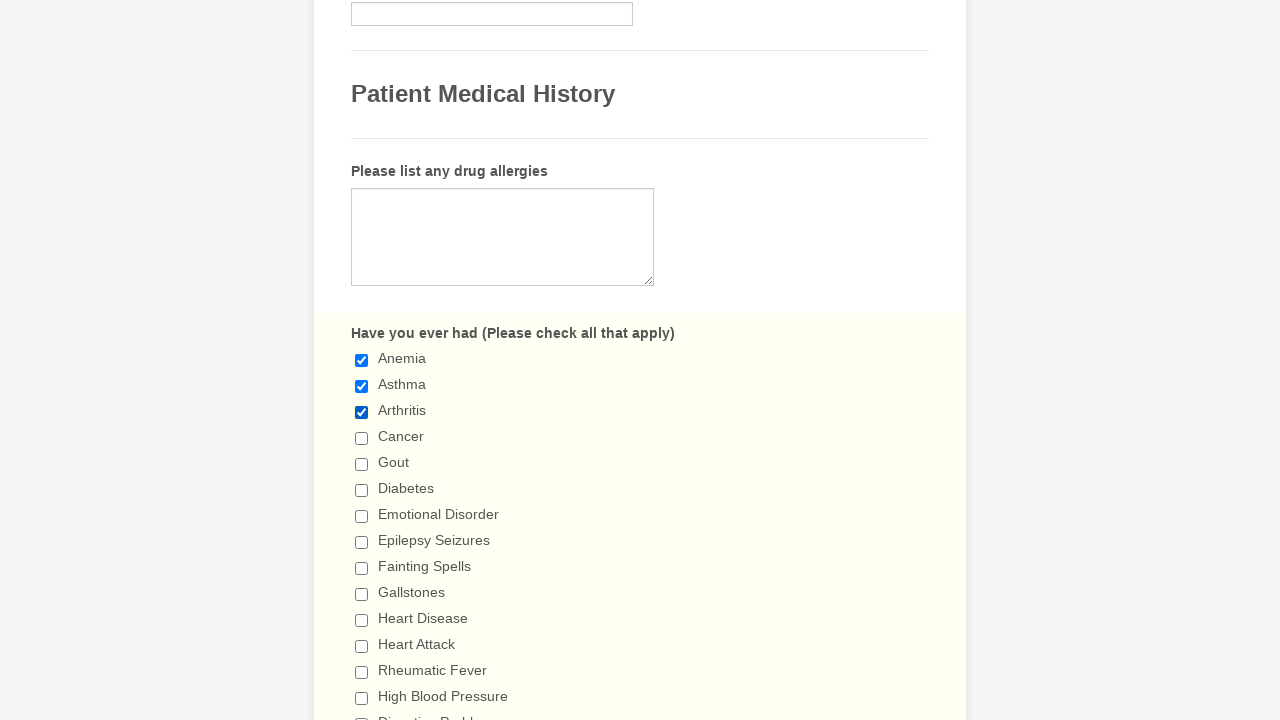

Clicked checkbox 4 to select it at (362, 438) on input[type='checkbox'] >> nth=3
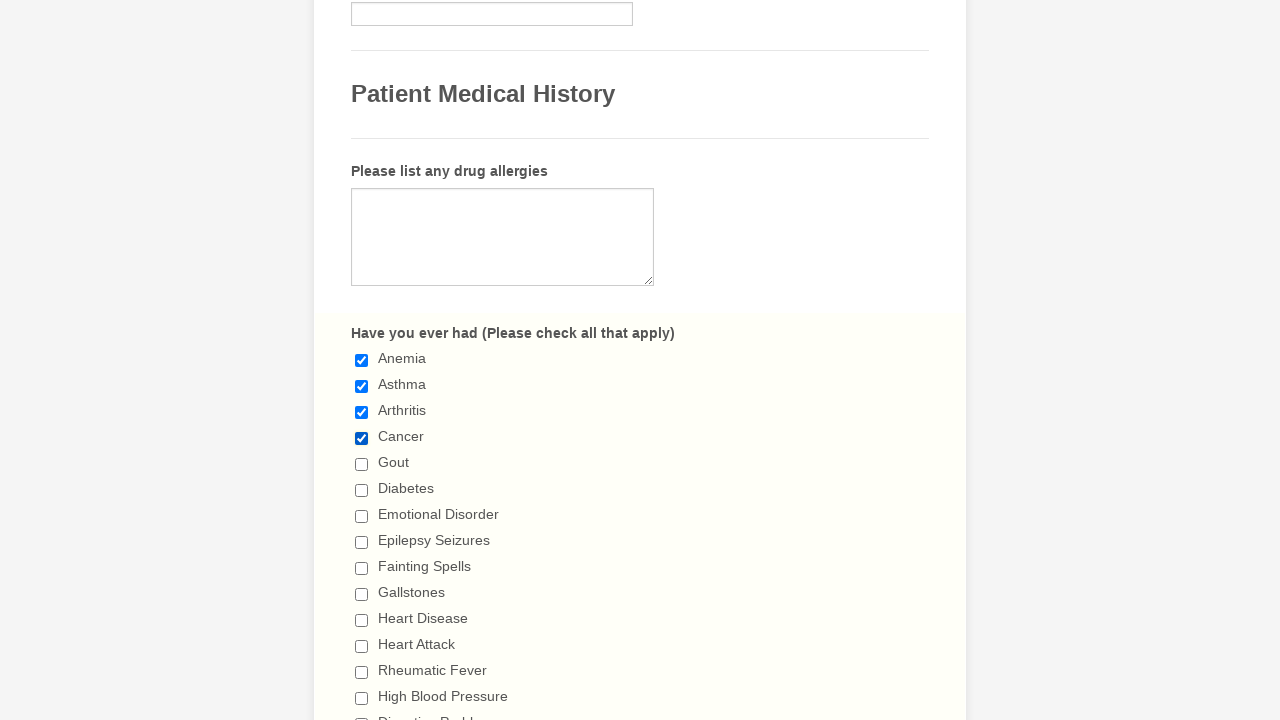

Clicked checkbox 5 to select it at (362, 464) on input[type='checkbox'] >> nth=4
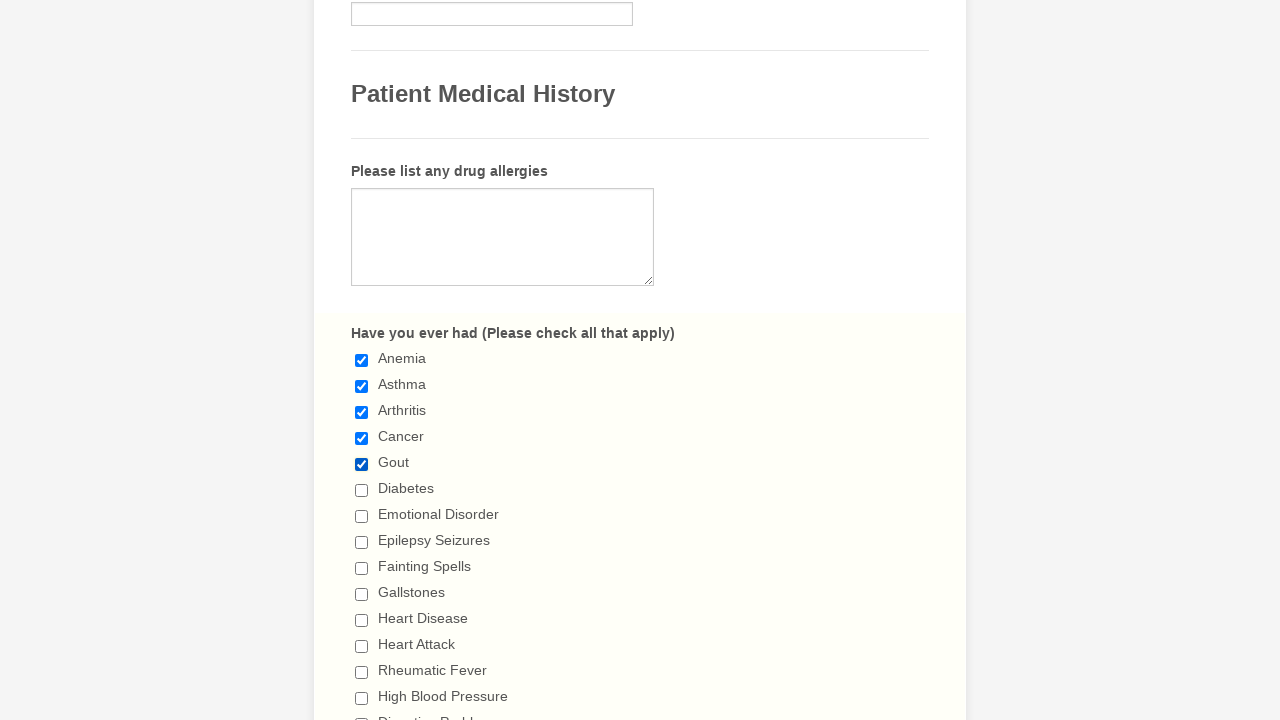

Clicked checkbox 6 to select it at (362, 490) on input[type='checkbox'] >> nth=5
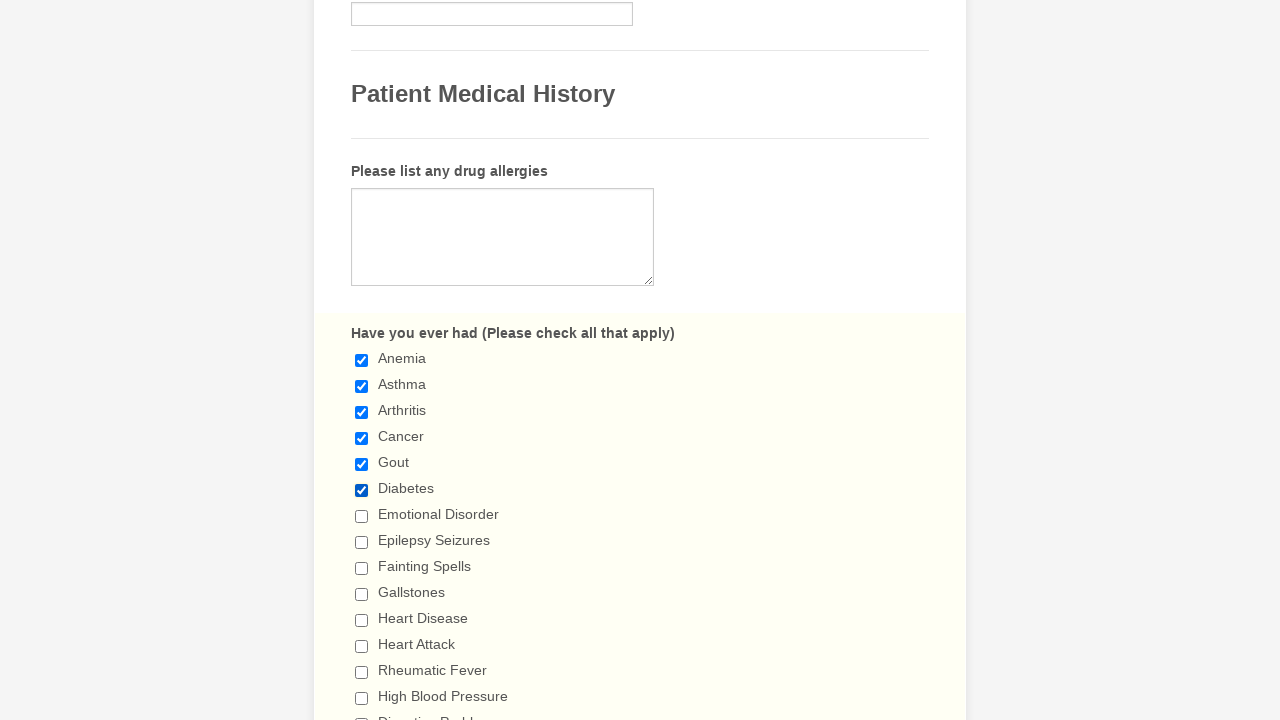

Clicked checkbox 7 to select it at (362, 516) on input[type='checkbox'] >> nth=6
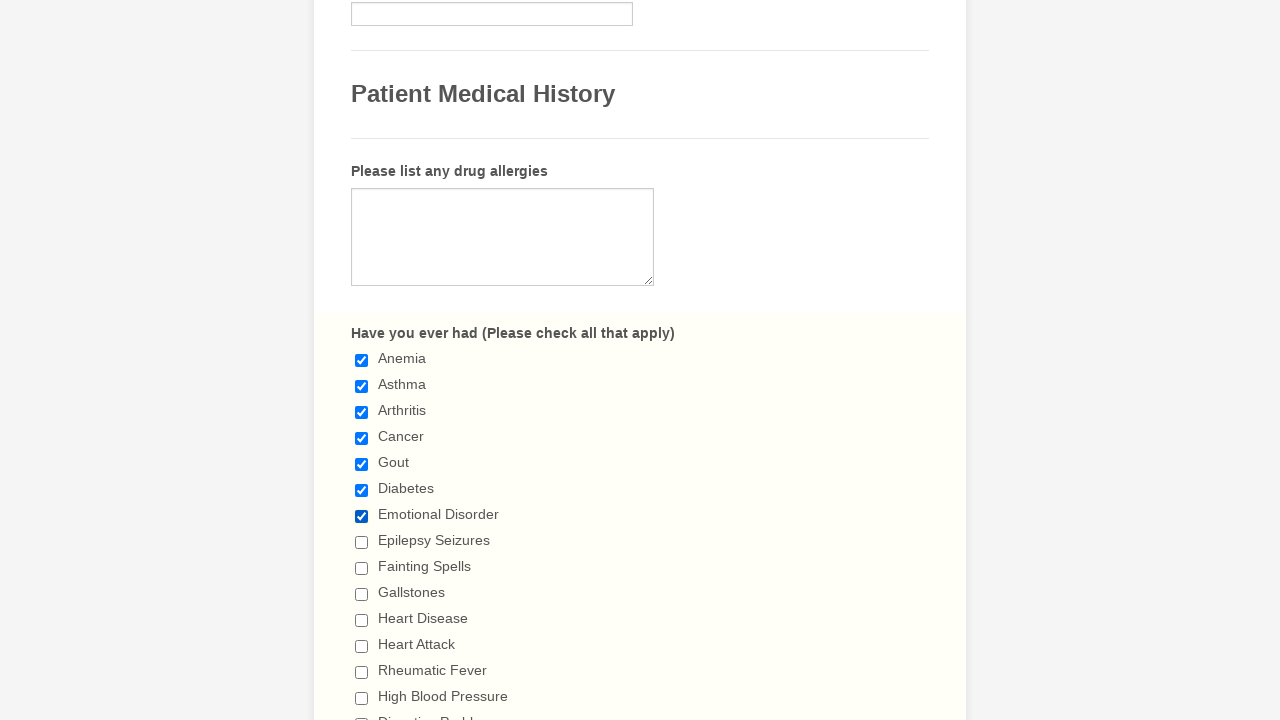

Clicked checkbox 8 to select it at (362, 542) on input[type='checkbox'] >> nth=7
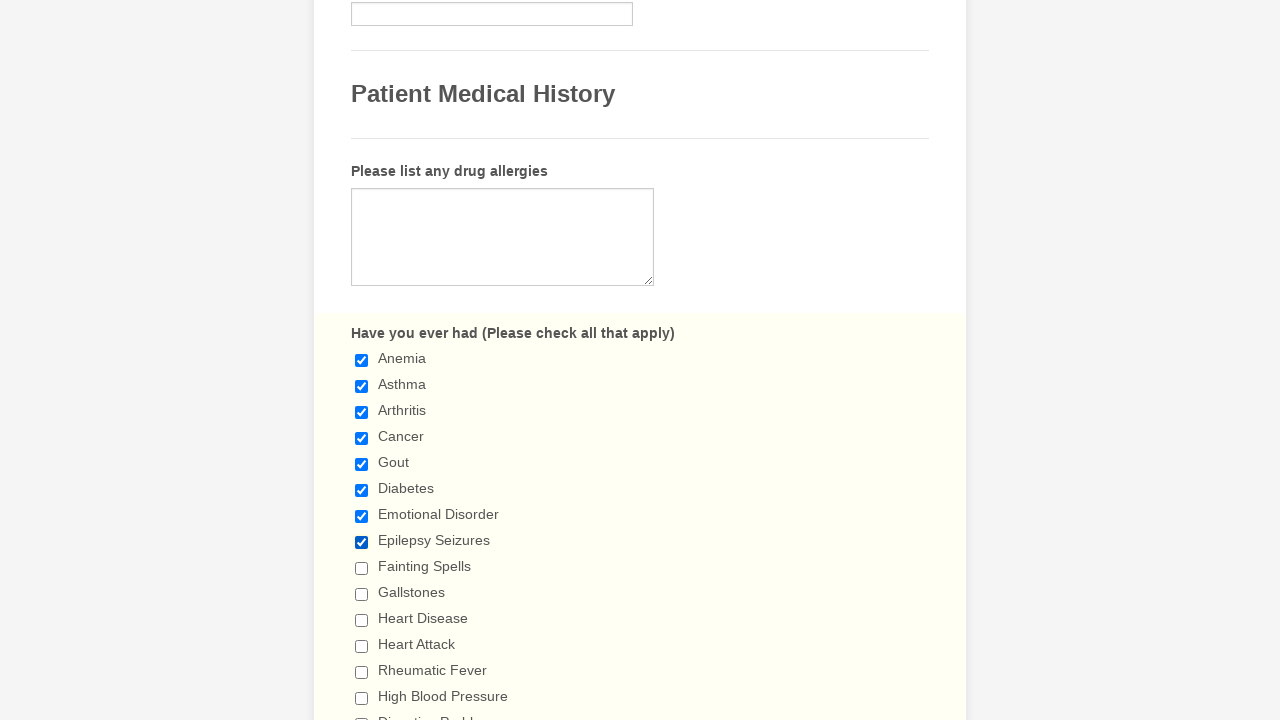

Clicked checkbox 9 to select it at (362, 568) on input[type='checkbox'] >> nth=8
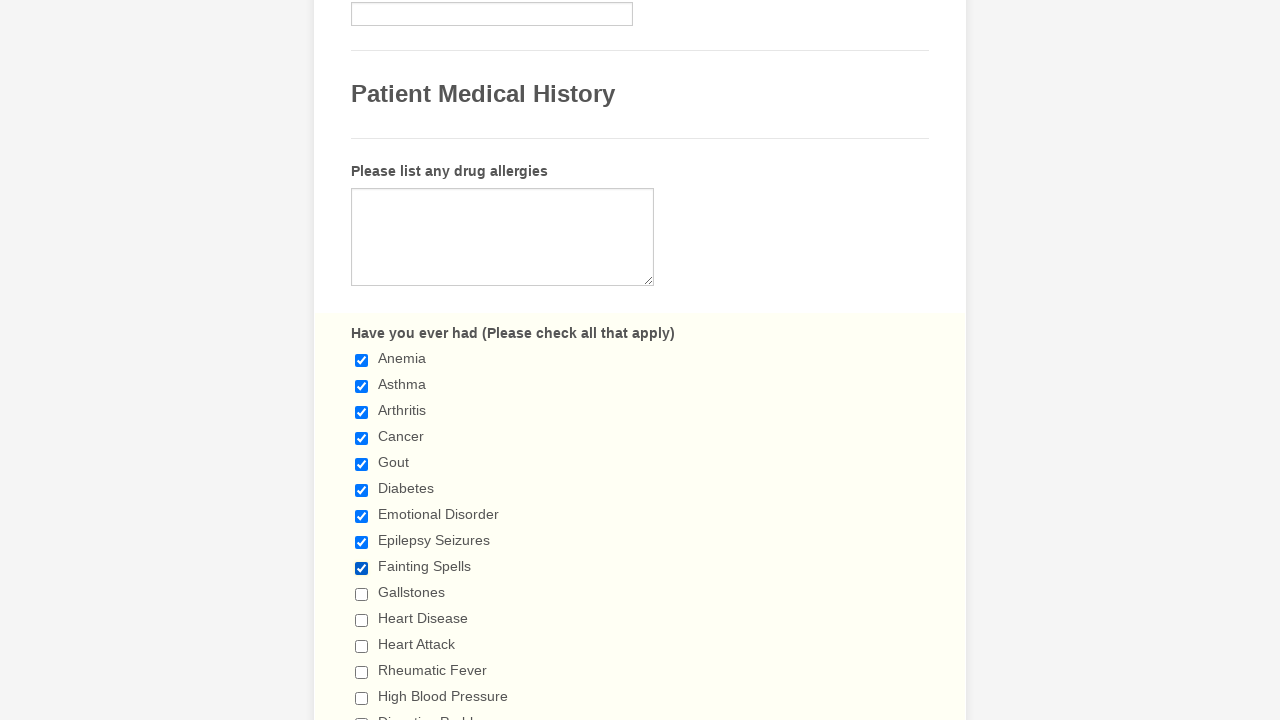

Clicked checkbox 10 to select it at (362, 594) on input[type='checkbox'] >> nth=9
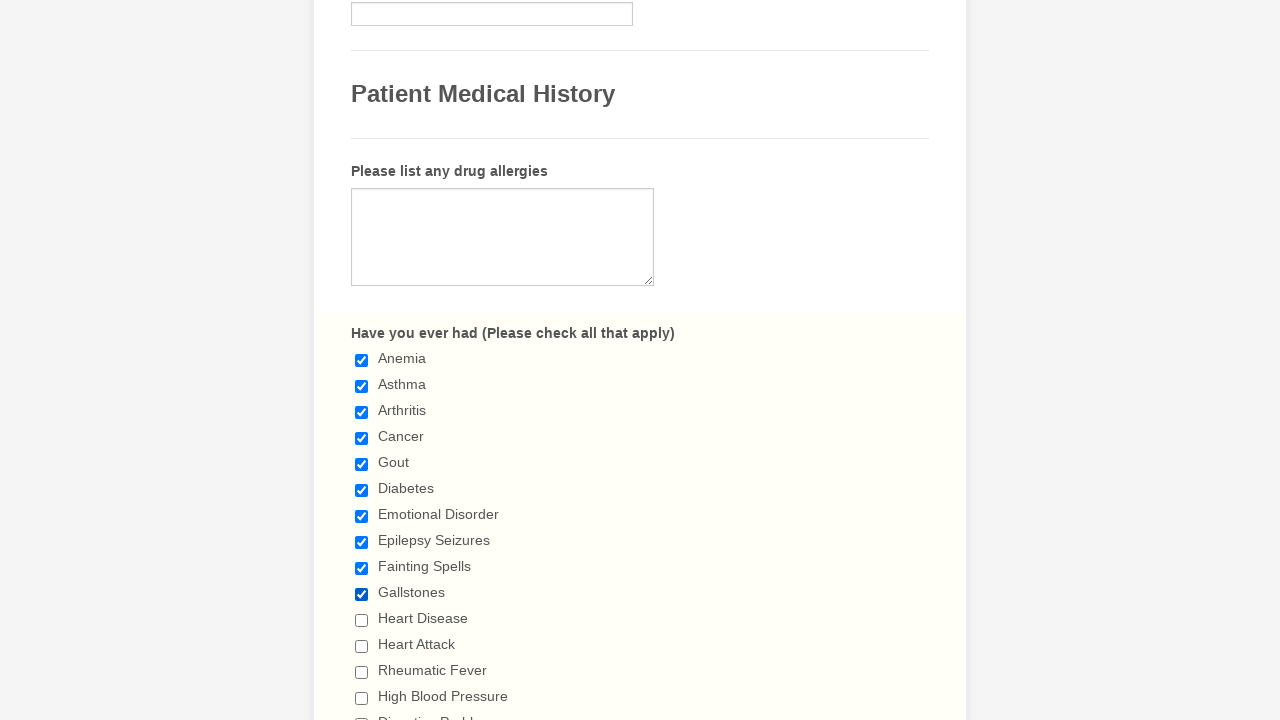

Clicked checkbox 11 to select it at (362, 620) on input[type='checkbox'] >> nth=10
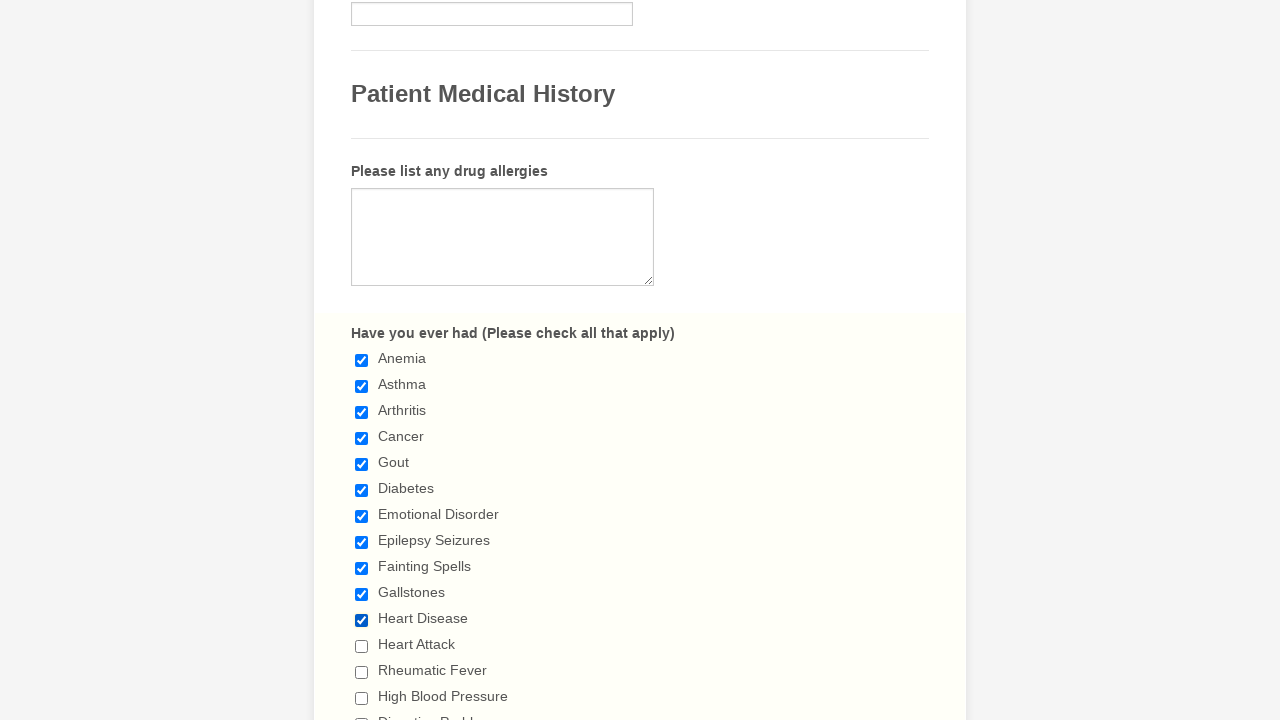

Clicked checkbox 12 to select it at (362, 646) on input[type='checkbox'] >> nth=11
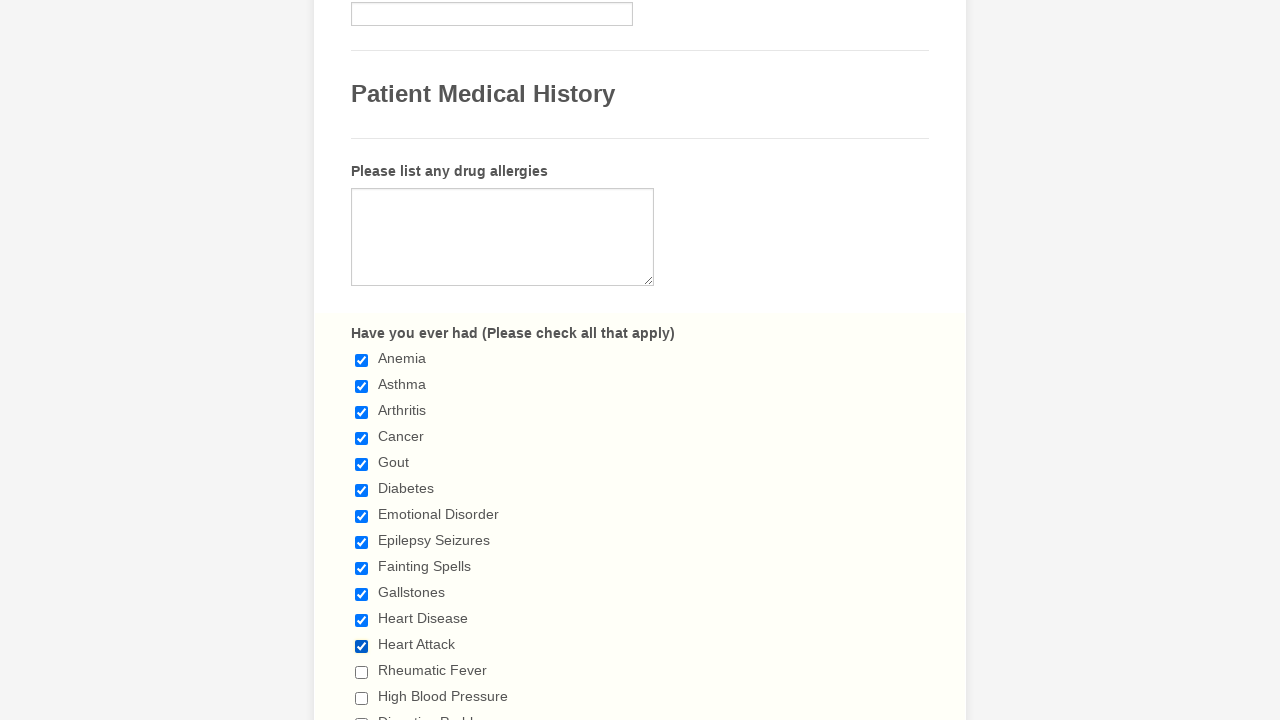

Clicked checkbox 13 to select it at (362, 672) on input[type='checkbox'] >> nth=12
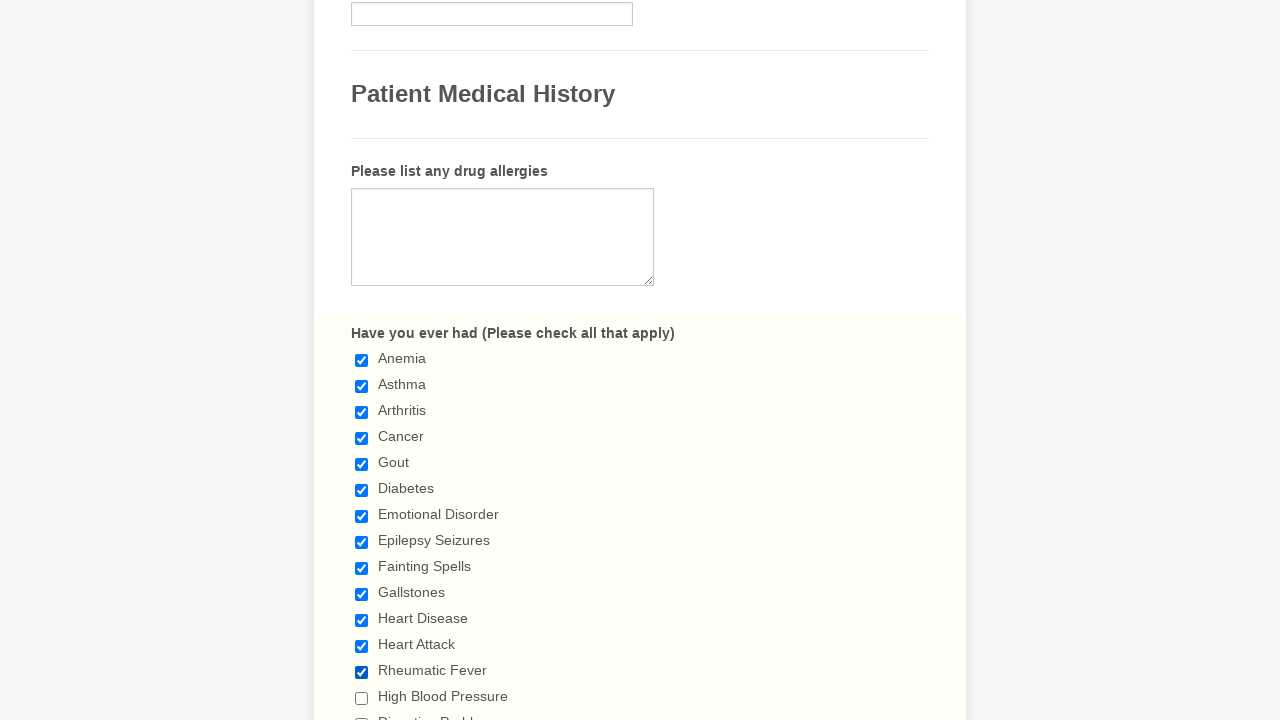

Clicked checkbox 14 to select it at (362, 698) on input[type='checkbox'] >> nth=13
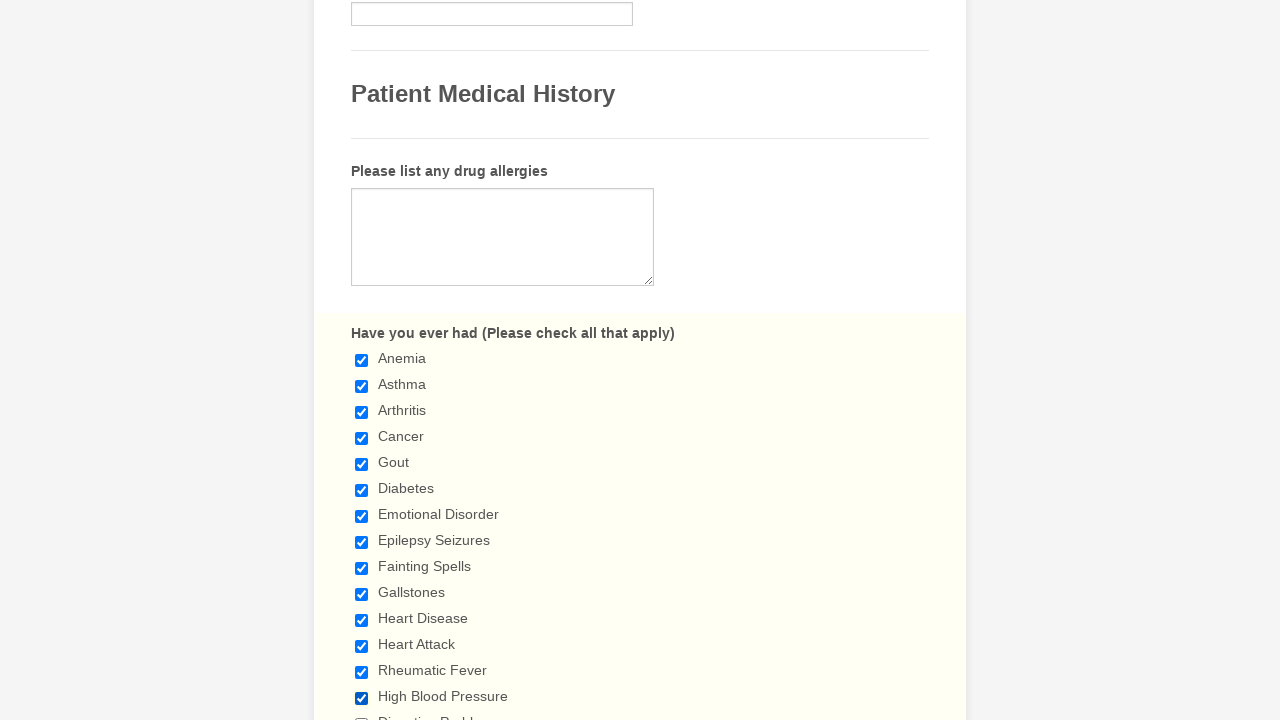

Clicked checkbox 15 to select it at (362, 714) on input[type='checkbox'] >> nth=14
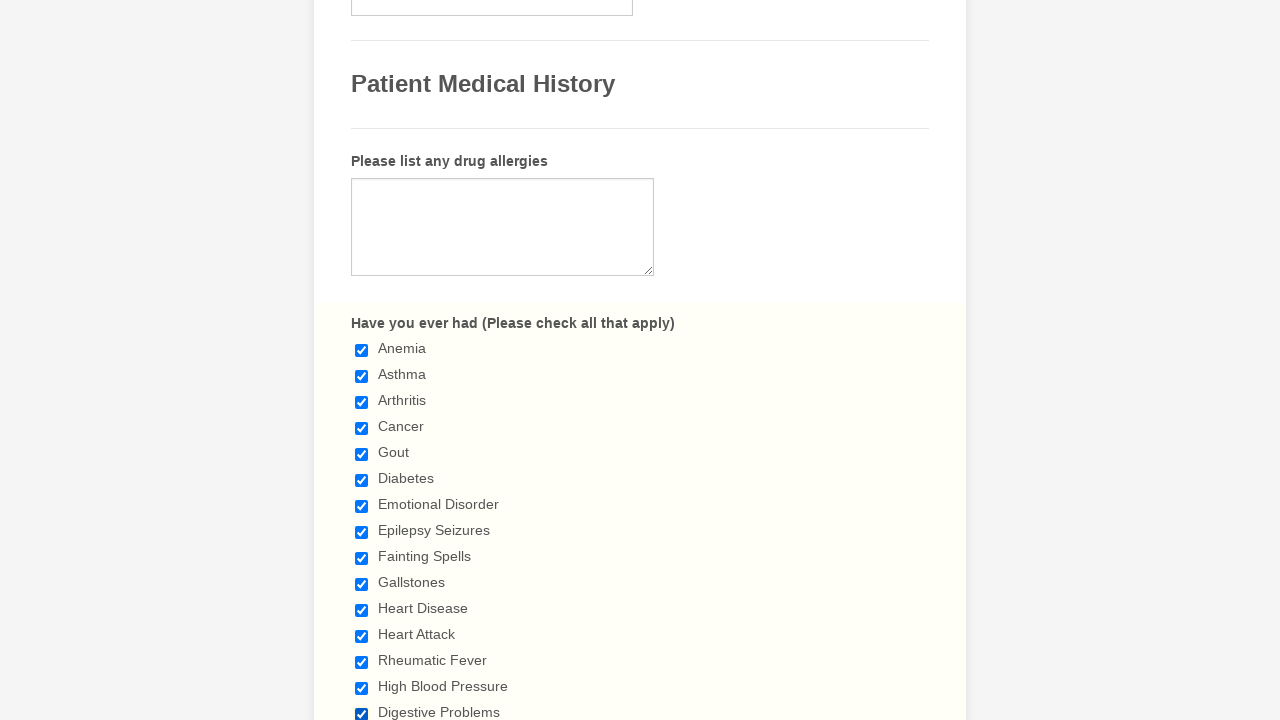

Clicked checkbox 16 to select it at (362, 360) on input[type='checkbox'] >> nth=15
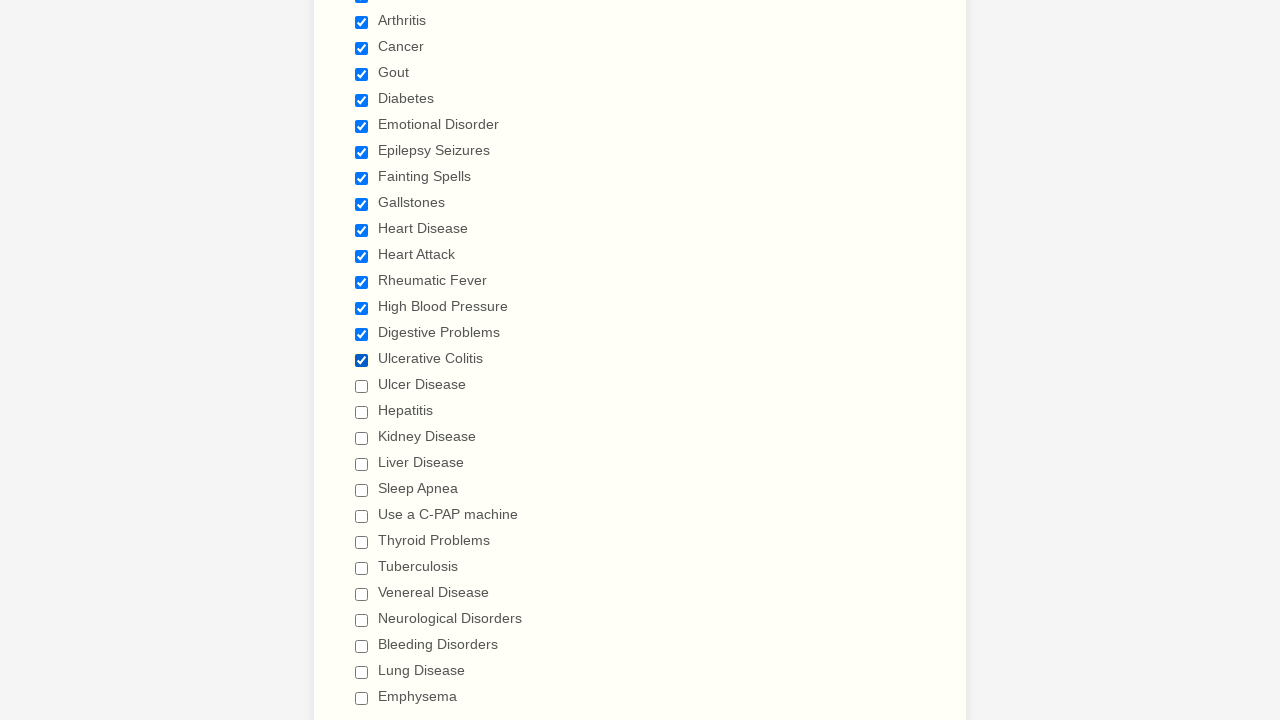

Clicked checkbox 17 to select it at (362, 386) on input[type='checkbox'] >> nth=16
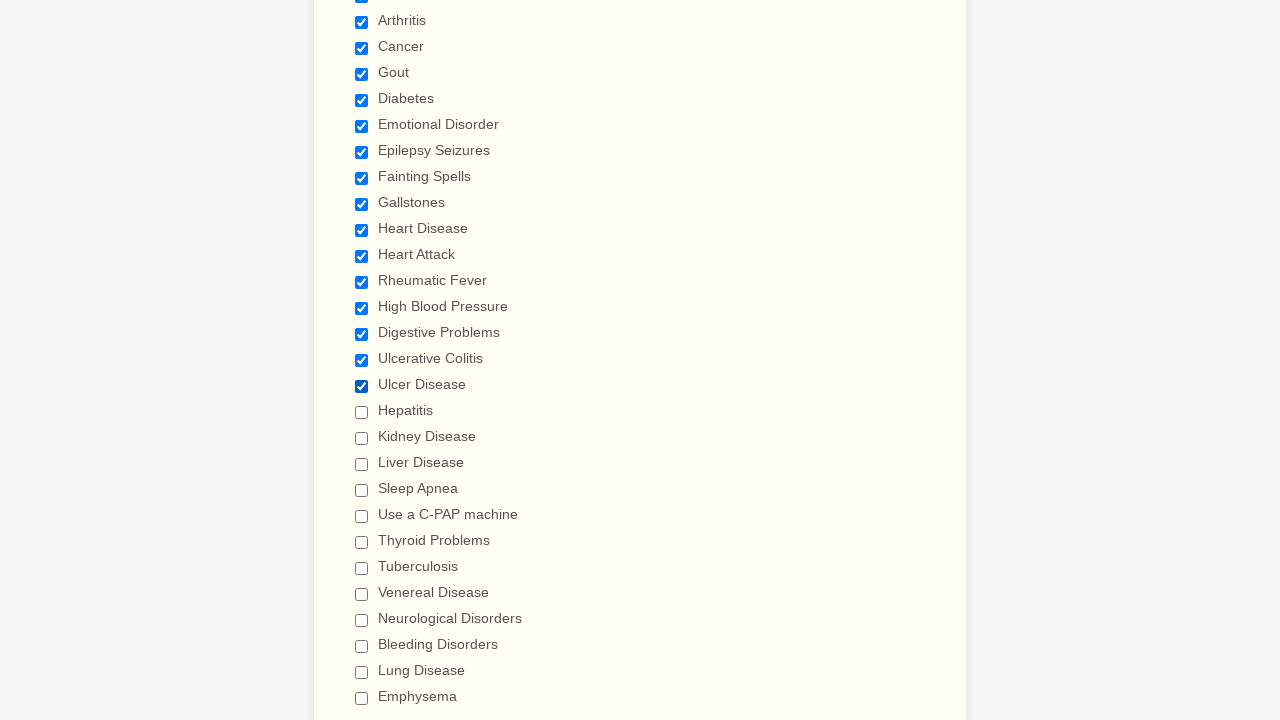

Clicked checkbox 18 to select it at (362, 412) on input[type='checkbox'] >> nth=17
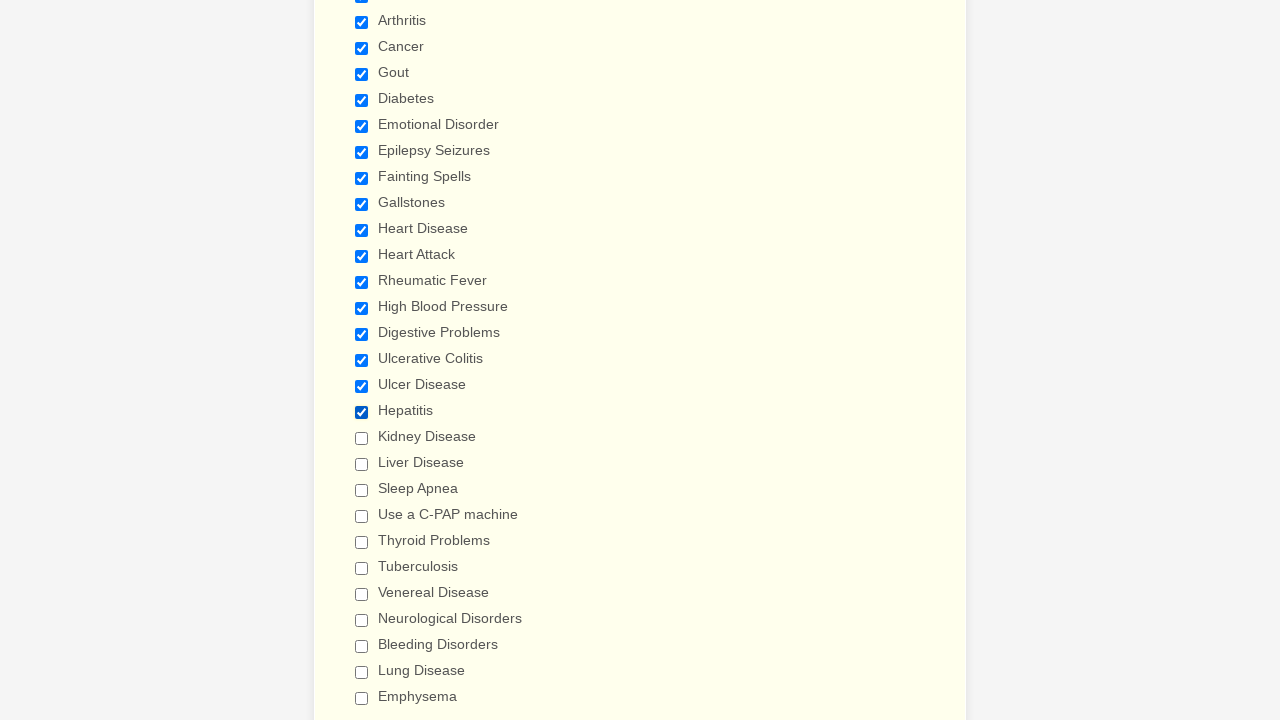

Clicked checkbox 19 to select it at (362, 438) on input[type='checkbox'] >> nth=18
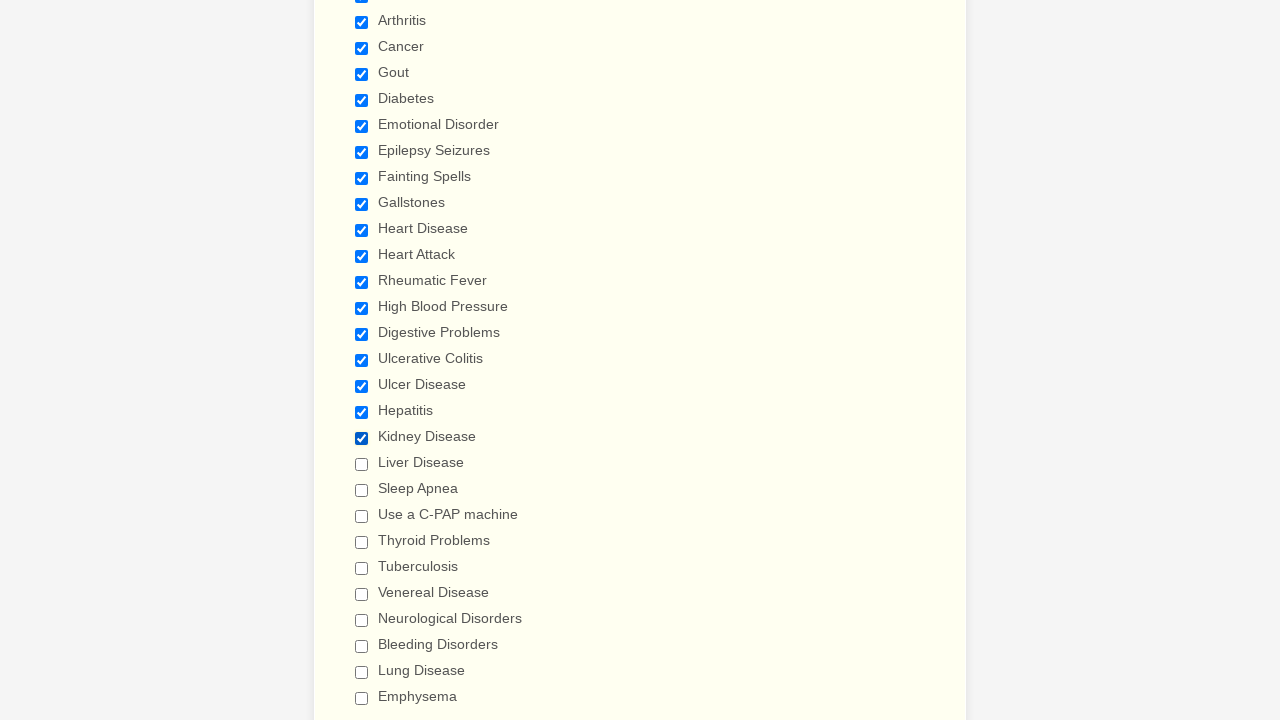

Clicked checkbox 20 to select it at (362, 464) on input[type='checkbox'] >> nth=19
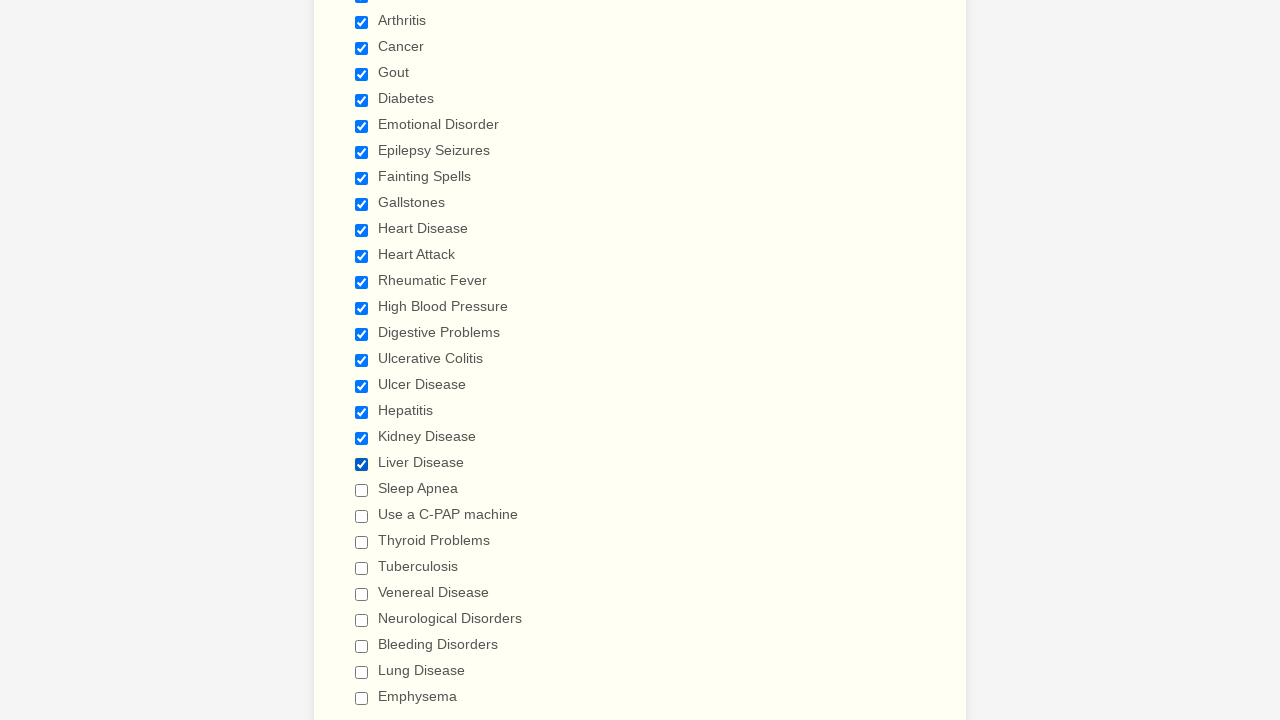

Clicked checkbox 21 to select it at (362, 490) on input[type='checkbox'] >> nth=20
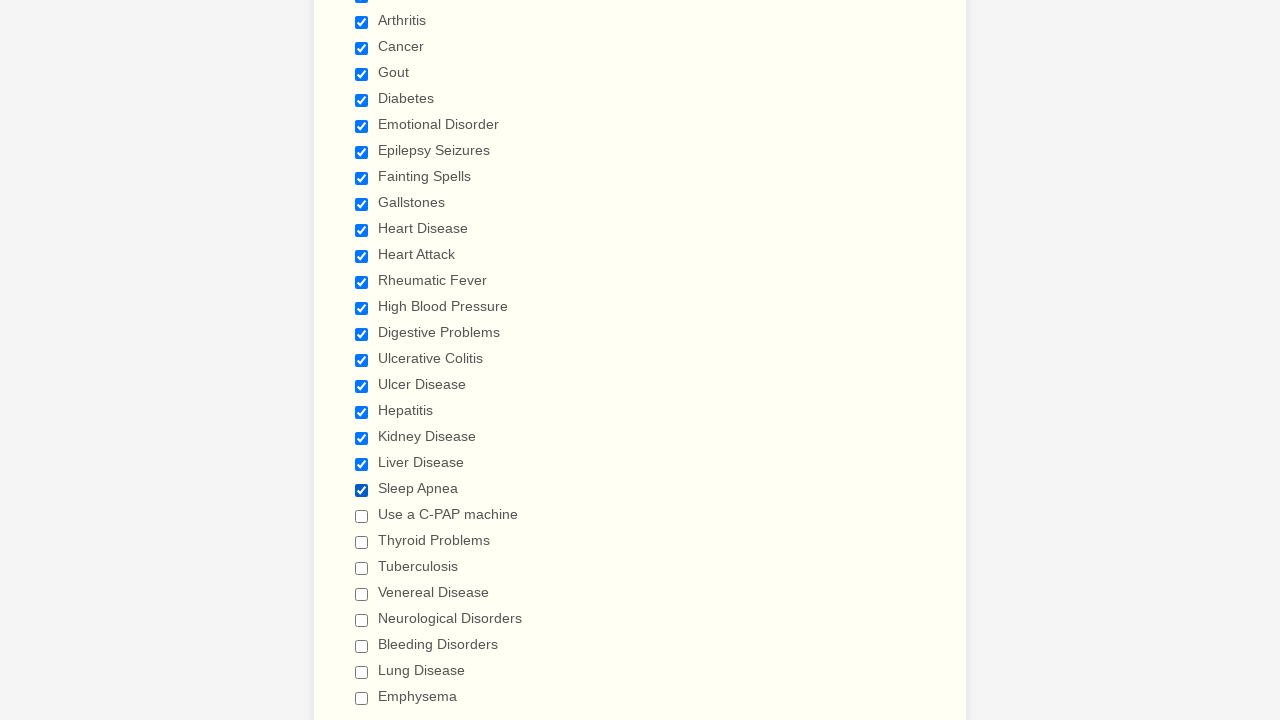

Clicked checkbox 22 to select it at (362, 516) on input[type='checkbox'] >> nth=21
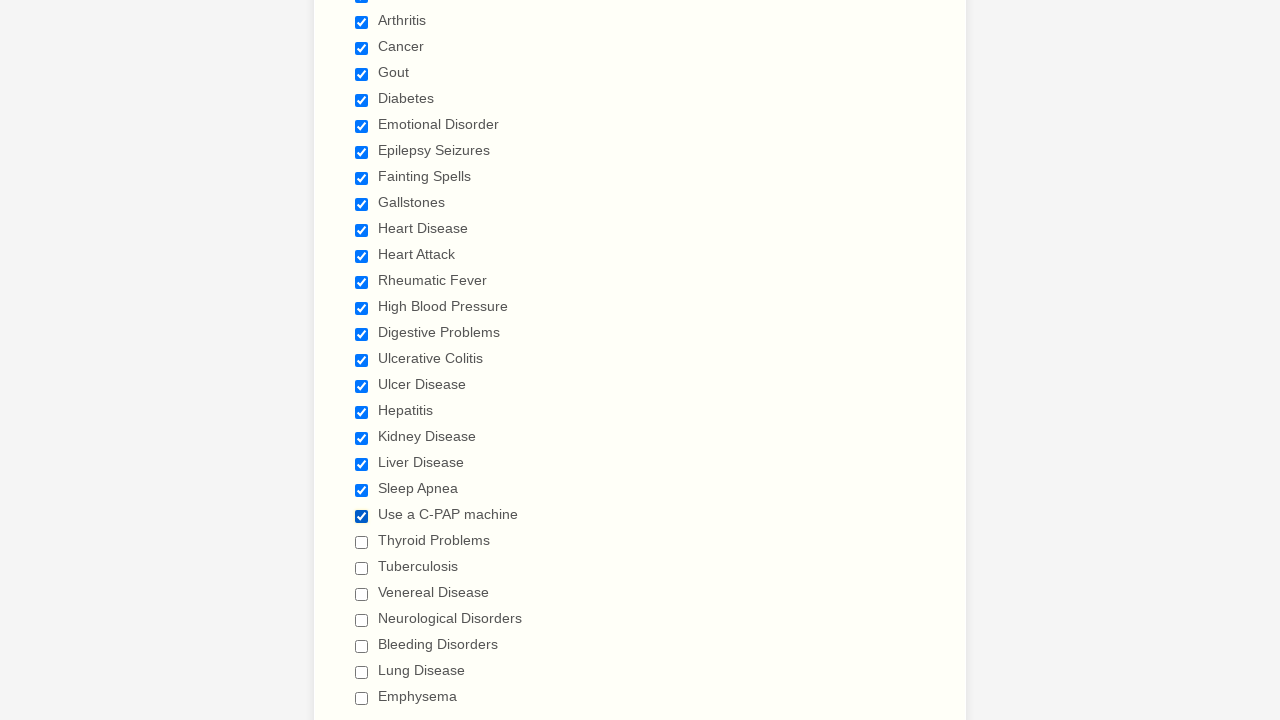

Clicked checkbox 23 to select it at (362, 542) on input[type='checkbox'] >> nth=22
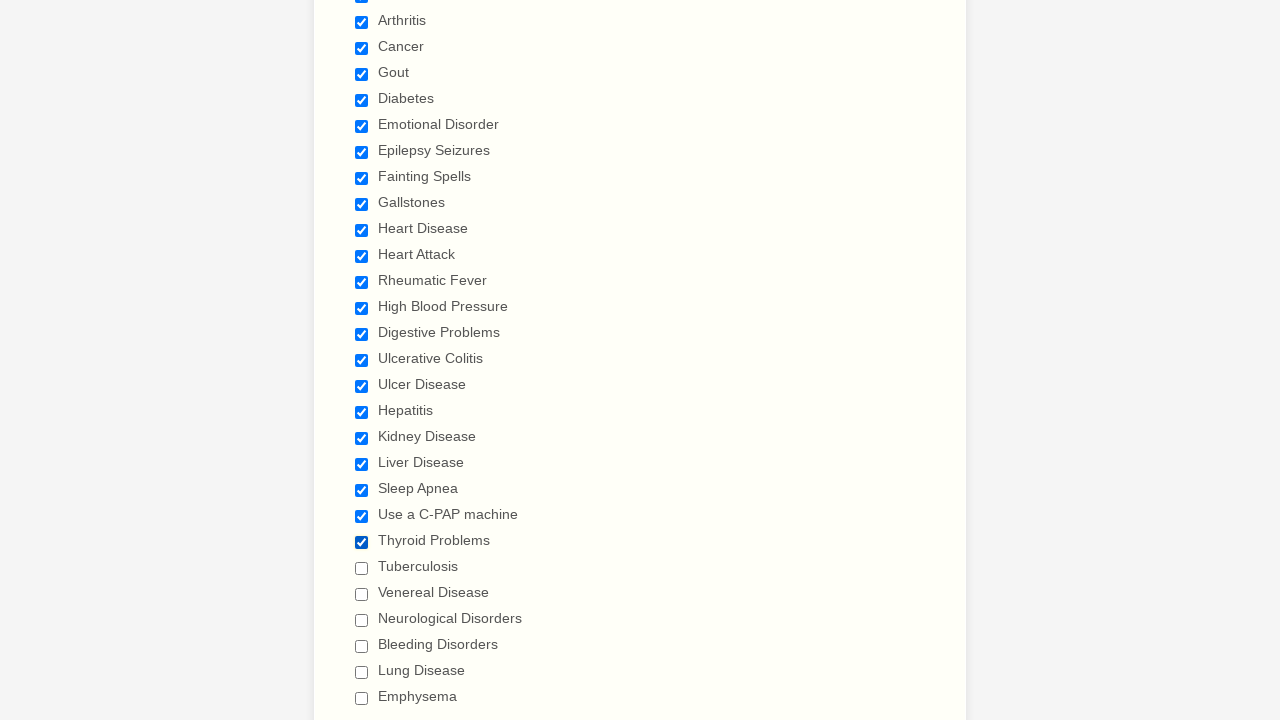

Clicked checkbox 24 to select it at (362, 568) on input[type='checkbox'] >> nth=23
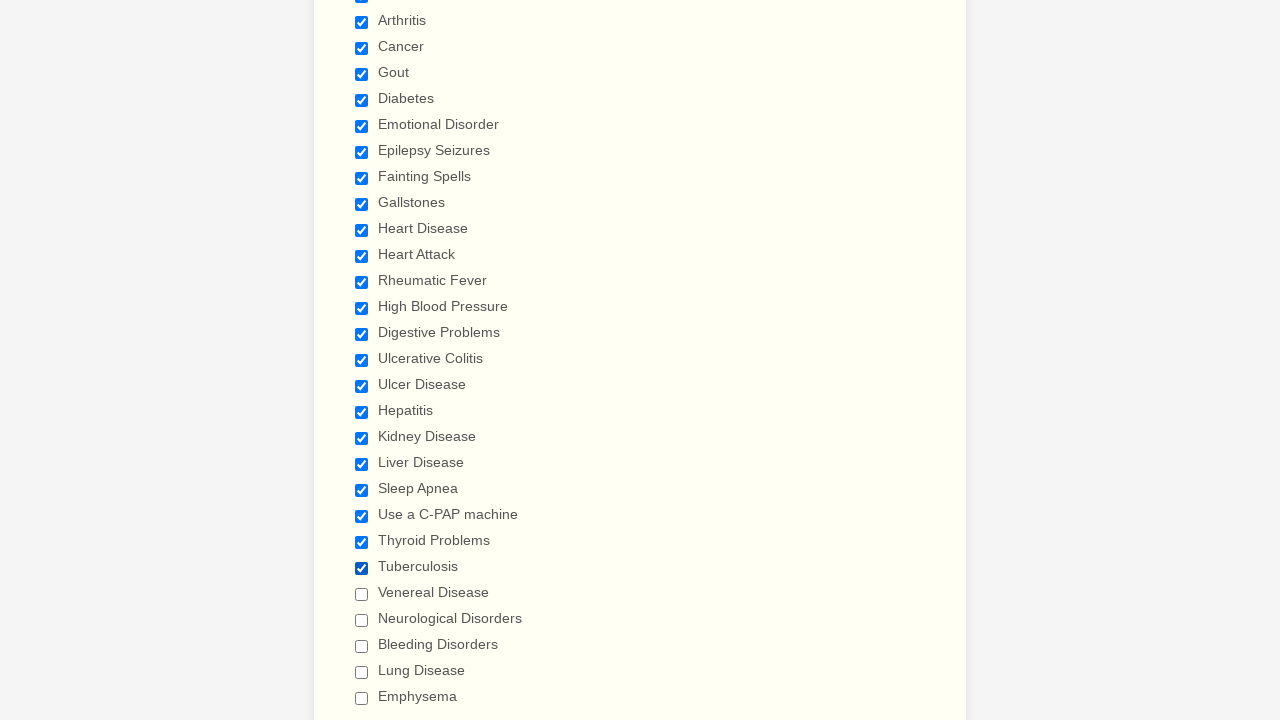

Clicked checkbox 25 to select it at (362, 594) on input[type='checkbox'] >> nth=24
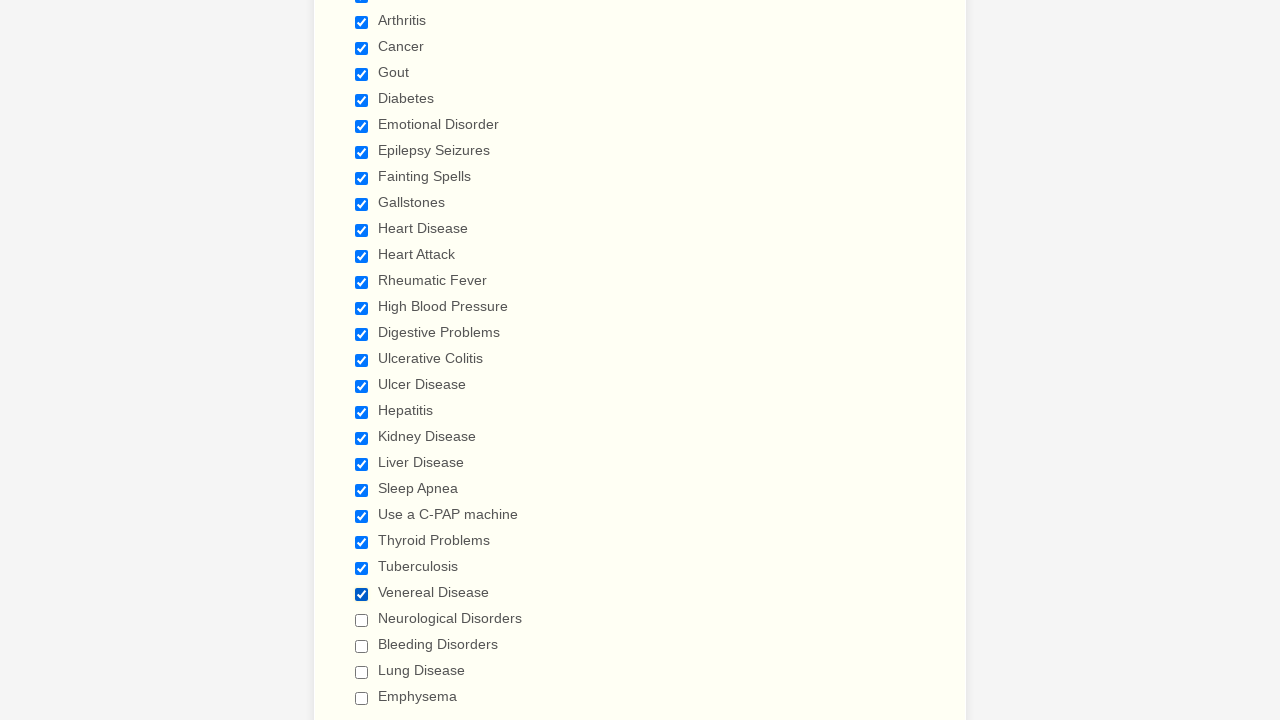

Clicked checkbox 26 to select it at (362, 620) on input[type='checkbox'] >> nth=25
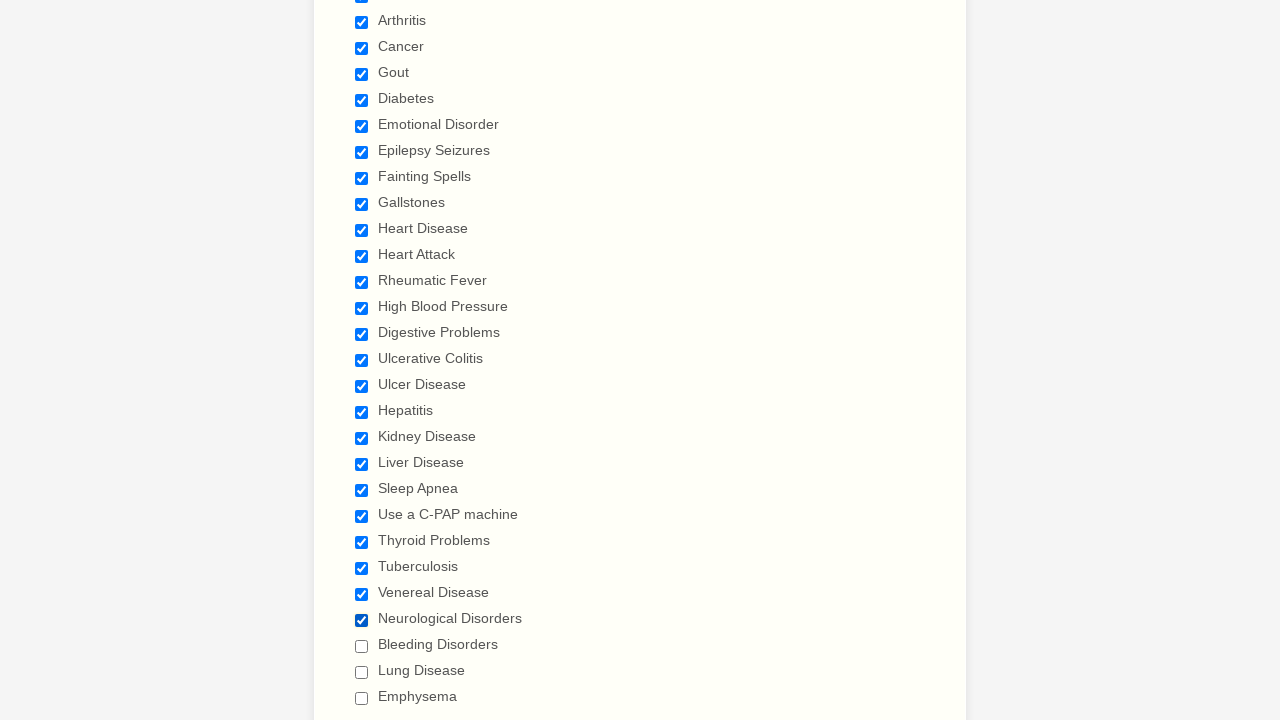

Clicked checkbox 27 to select it at (362, 646) on input[type='checkbox'] >> nth=26
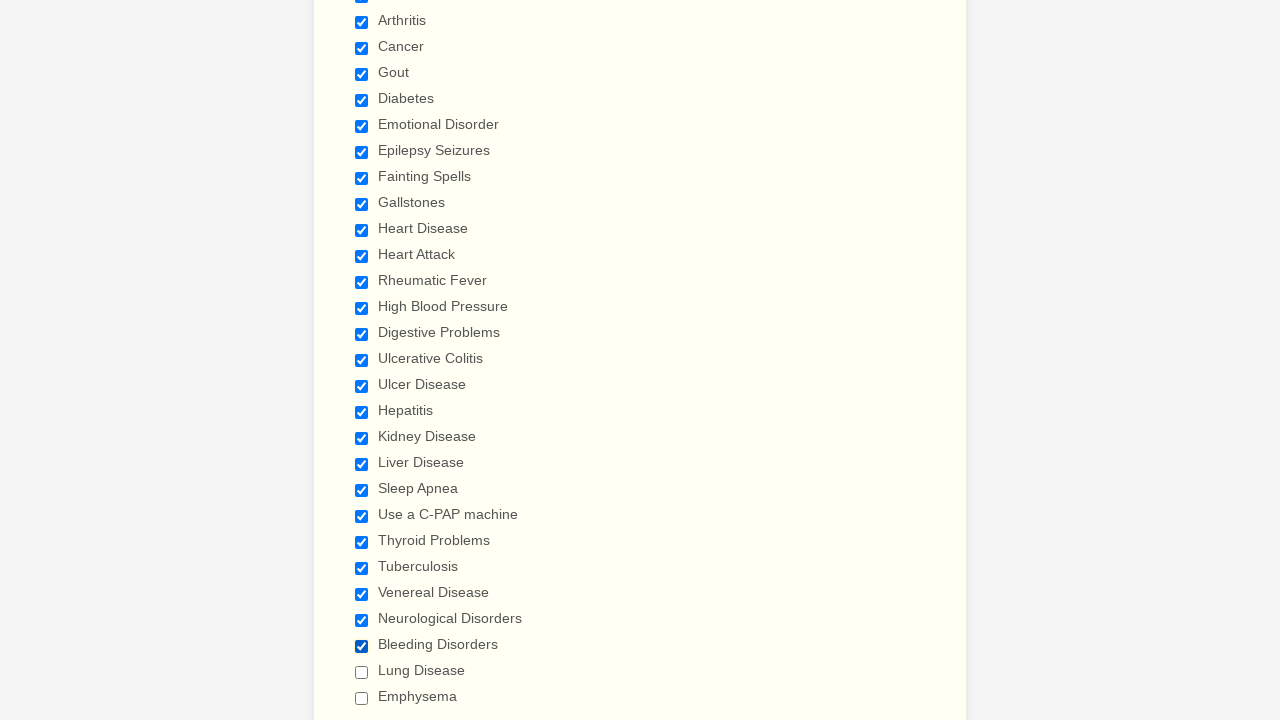

Clicked checkbox 28 to select it at (362, 672) on input[type='checkbox'] >> nth=27
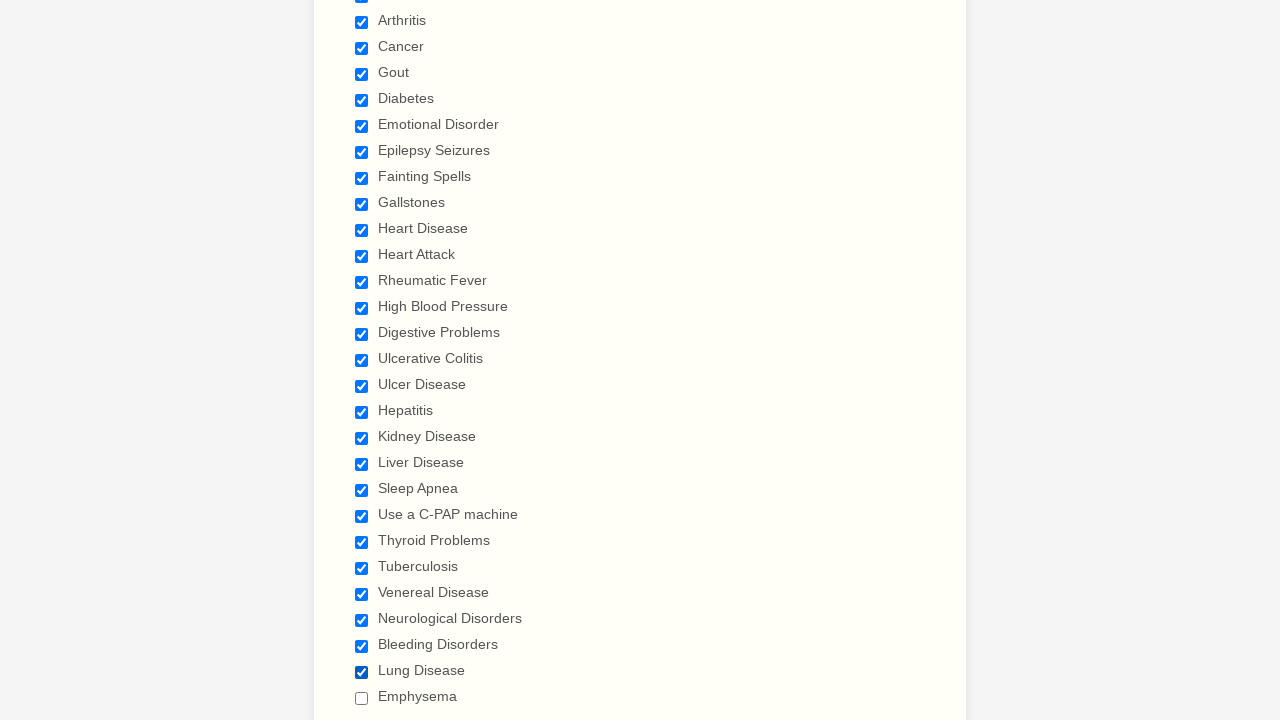

Clicked checkbox 29 to select it at (362, 698) on input[type='checkbox'] >> nth=28
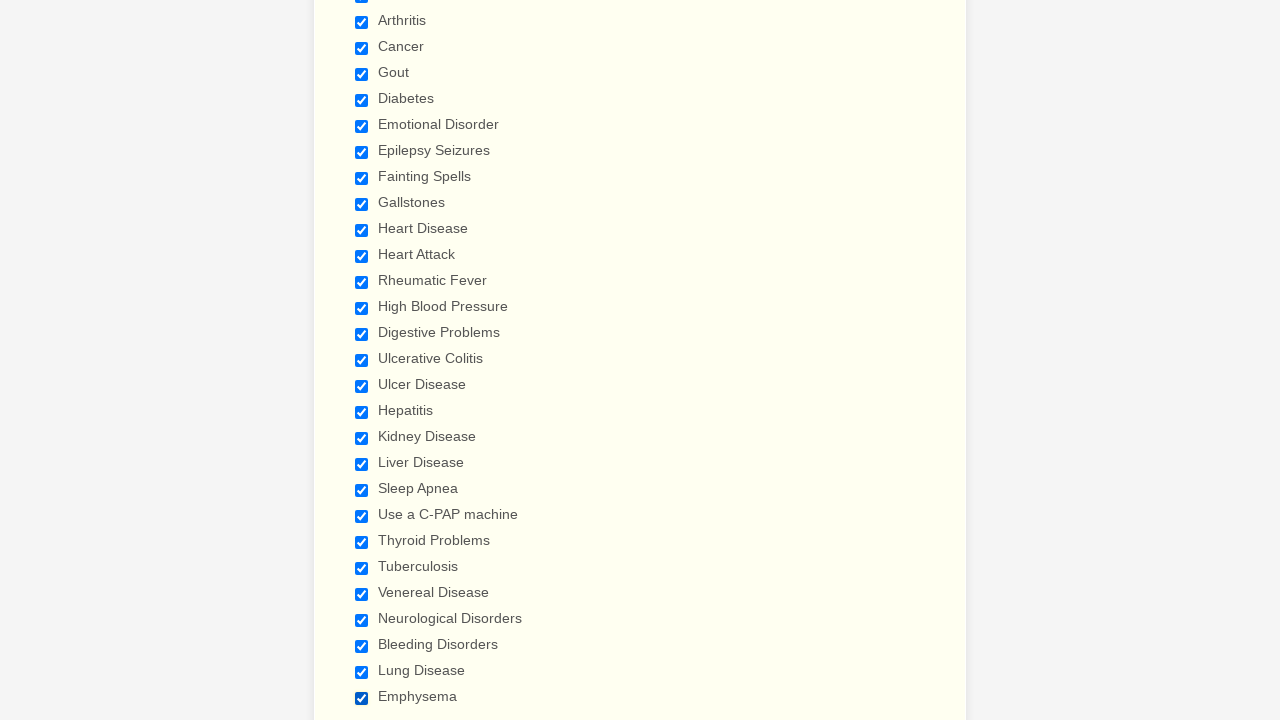

Verified checkbox 1 is selected
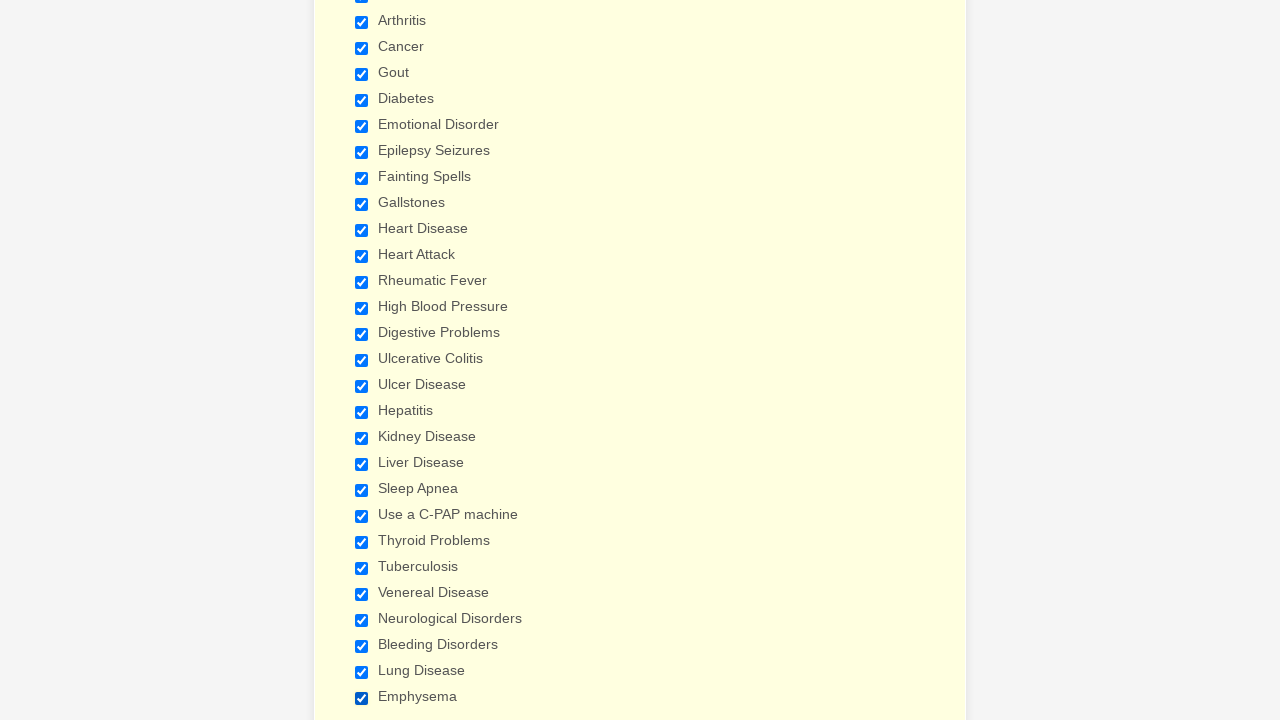

Verified checkbox 2 is selected
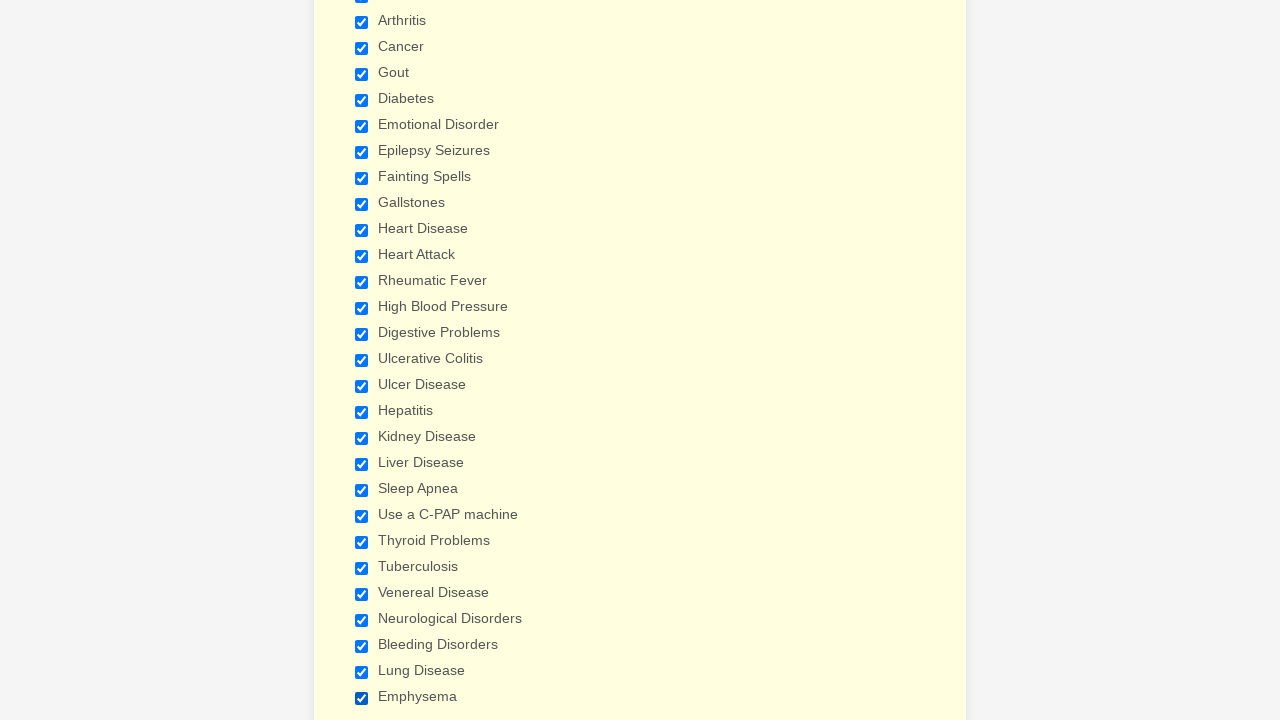

Verified checkbox 3 is selected
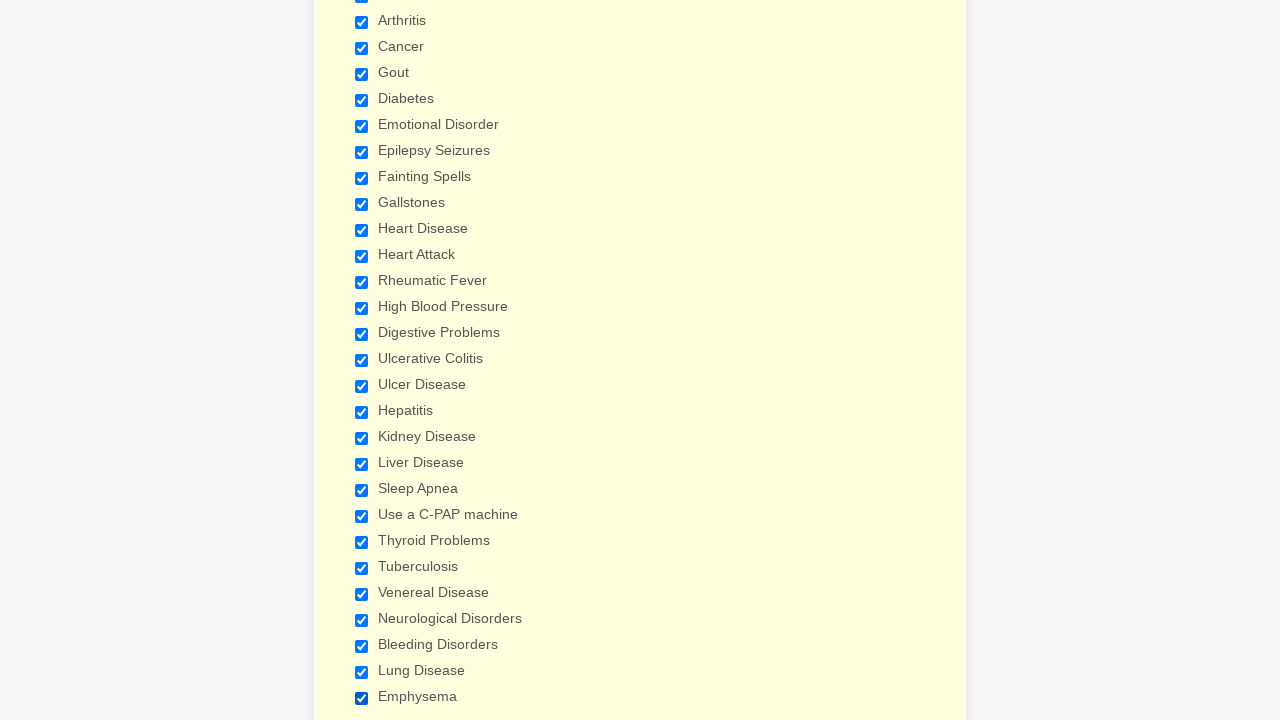

Verified checkbox 4 is selected
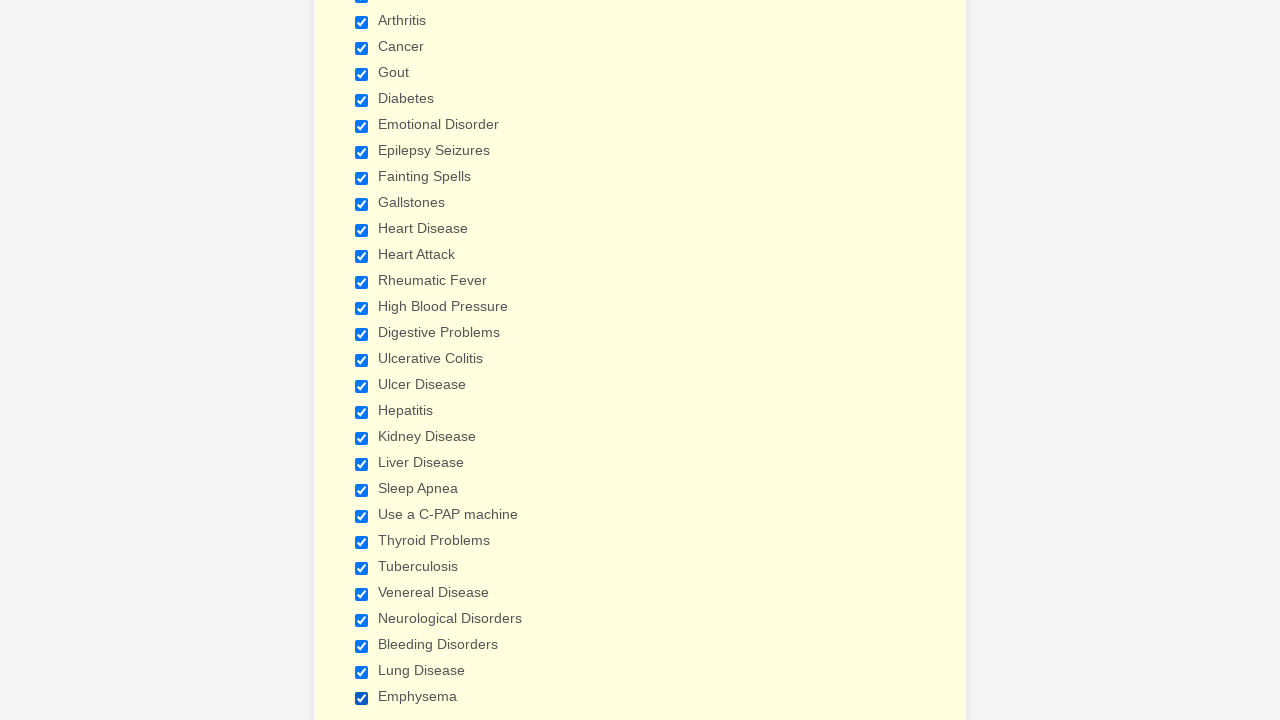

Verified checkbox 5 is selected
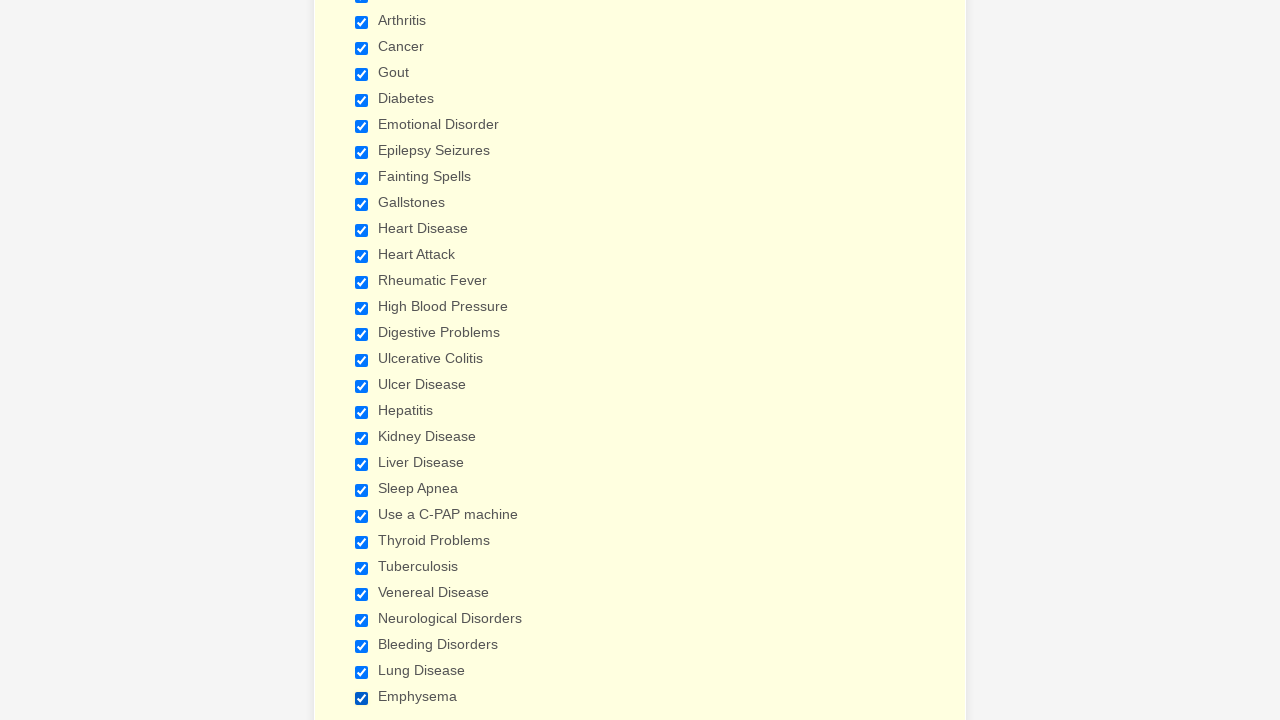

Verified checkbox 6 is selected
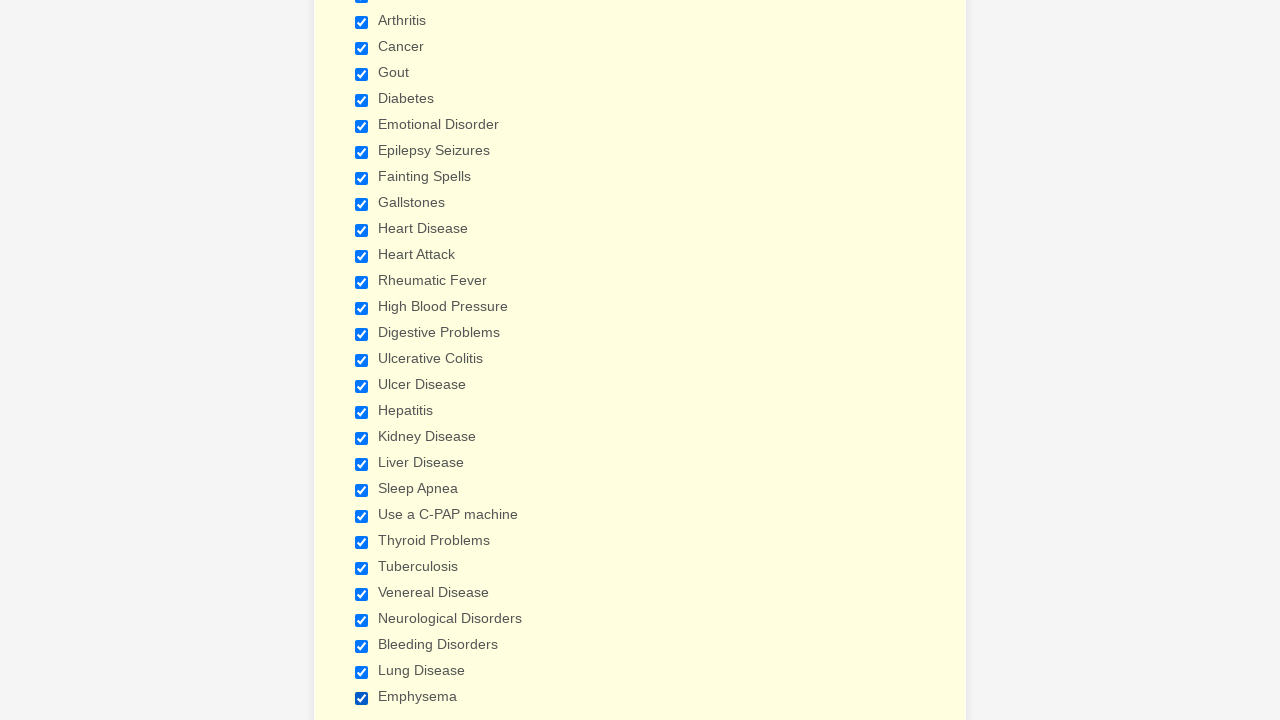

Verified checkbox 7 is selected
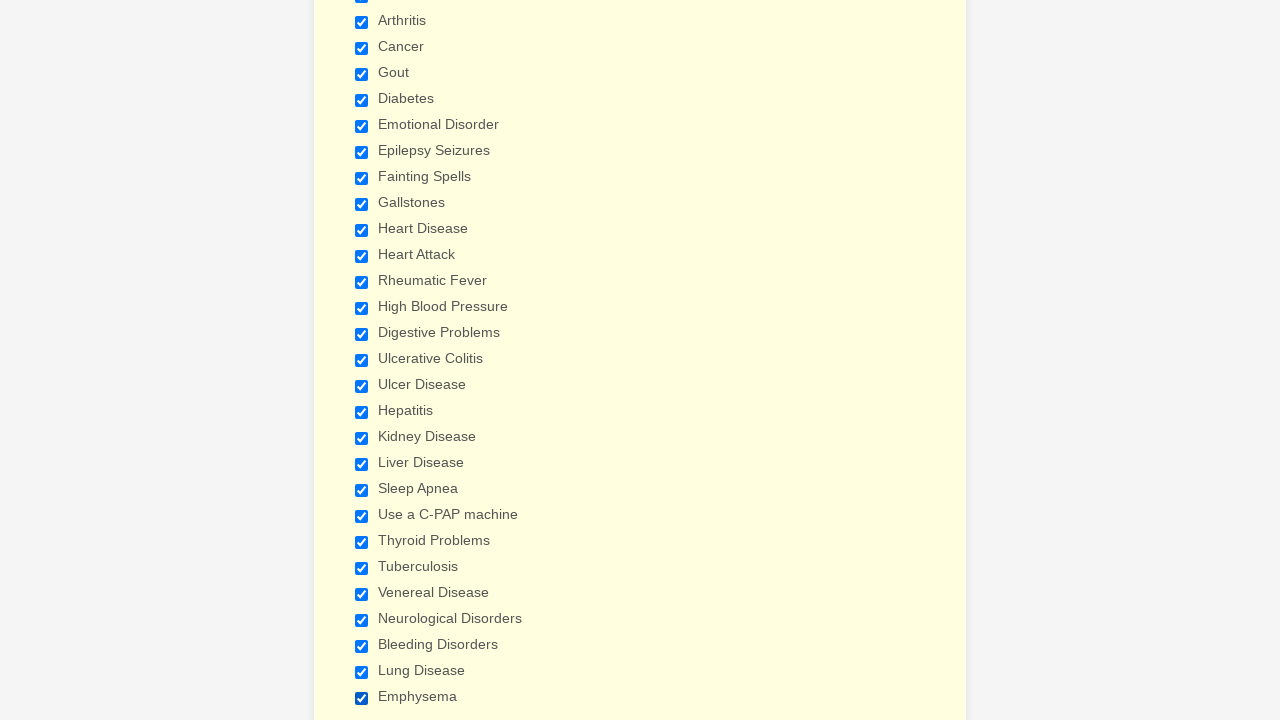

Verified checkbox 8 is selected
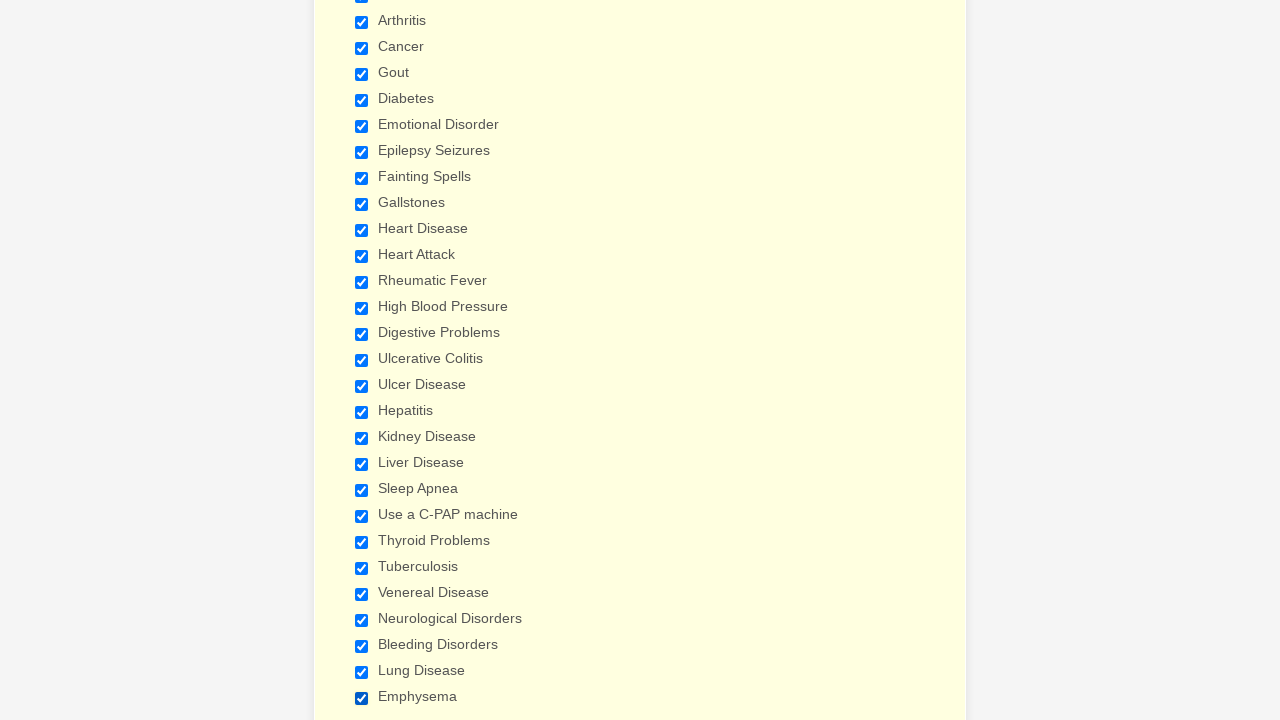

Verified checkbox 9 is selected
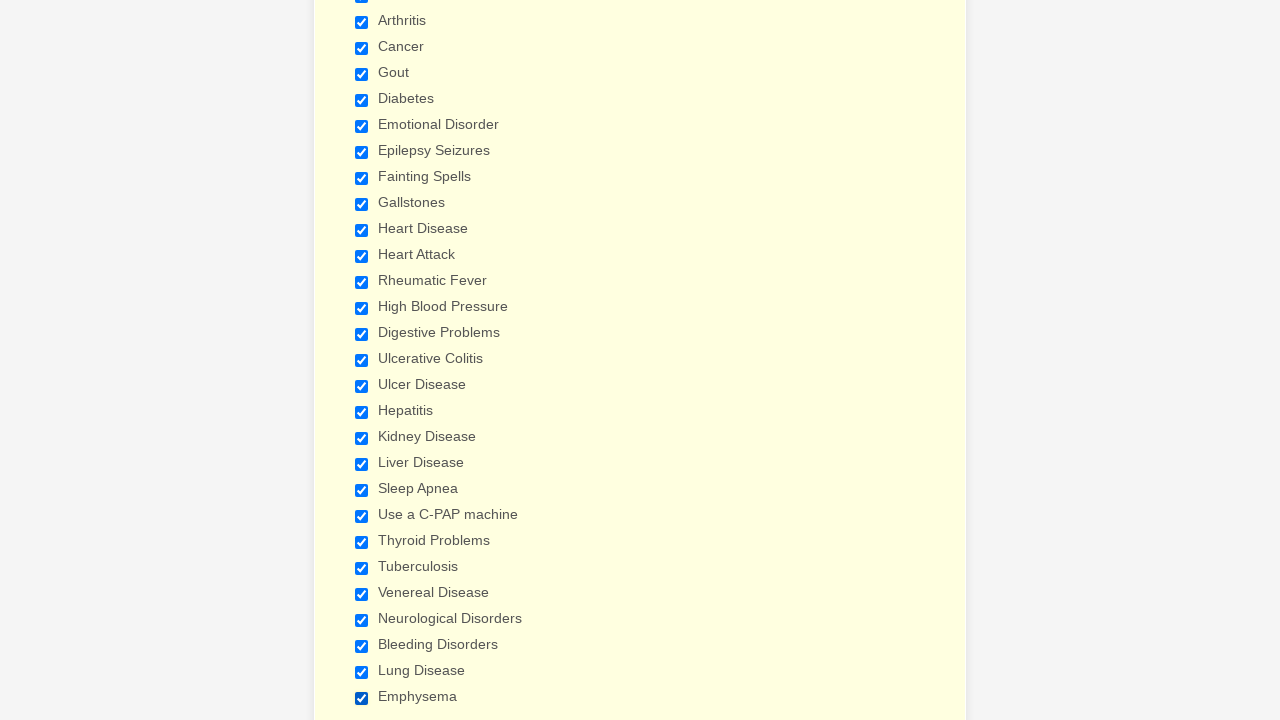

Verified checkbox 10 is selected
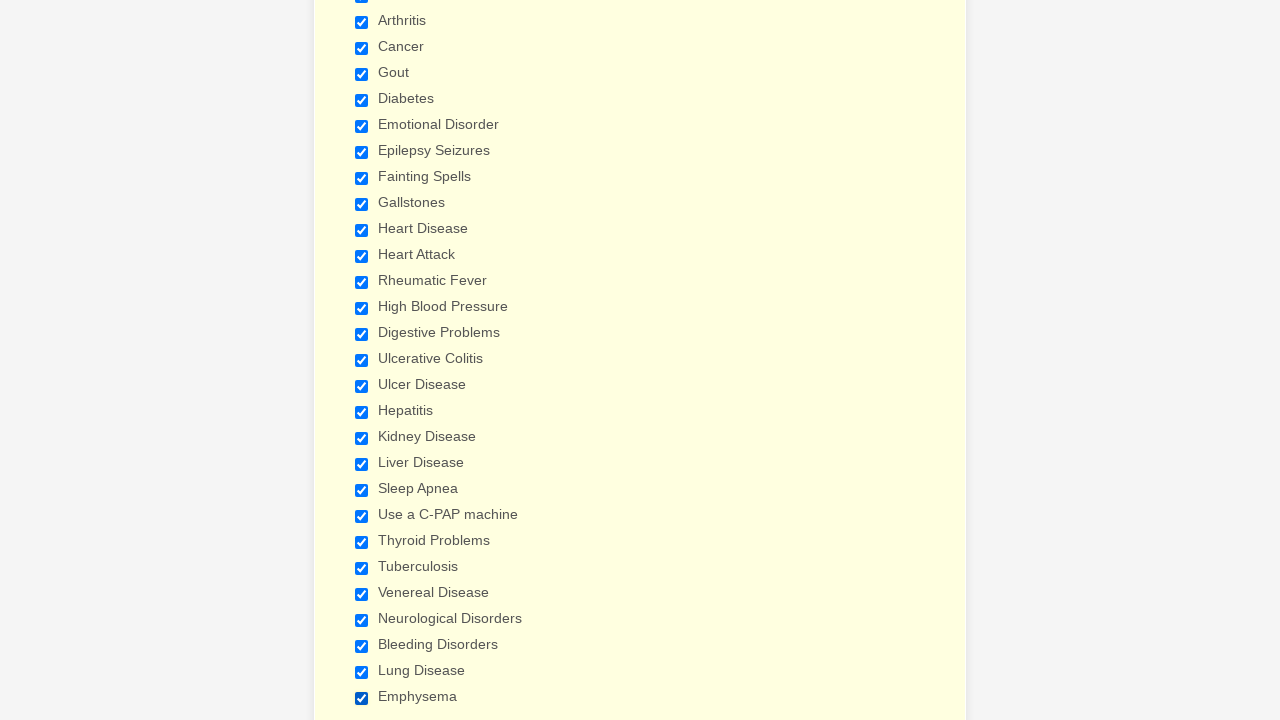

Verified checkbox 11 is selected
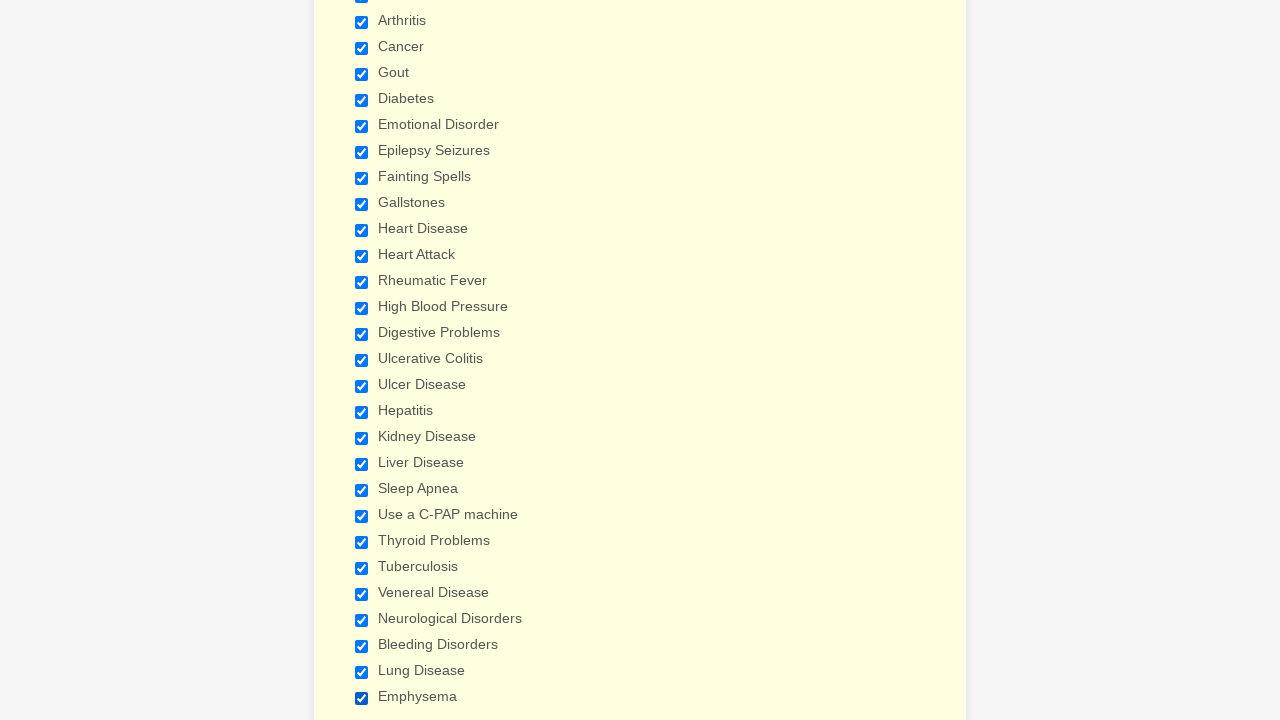

Verified checkbox 12 is selected
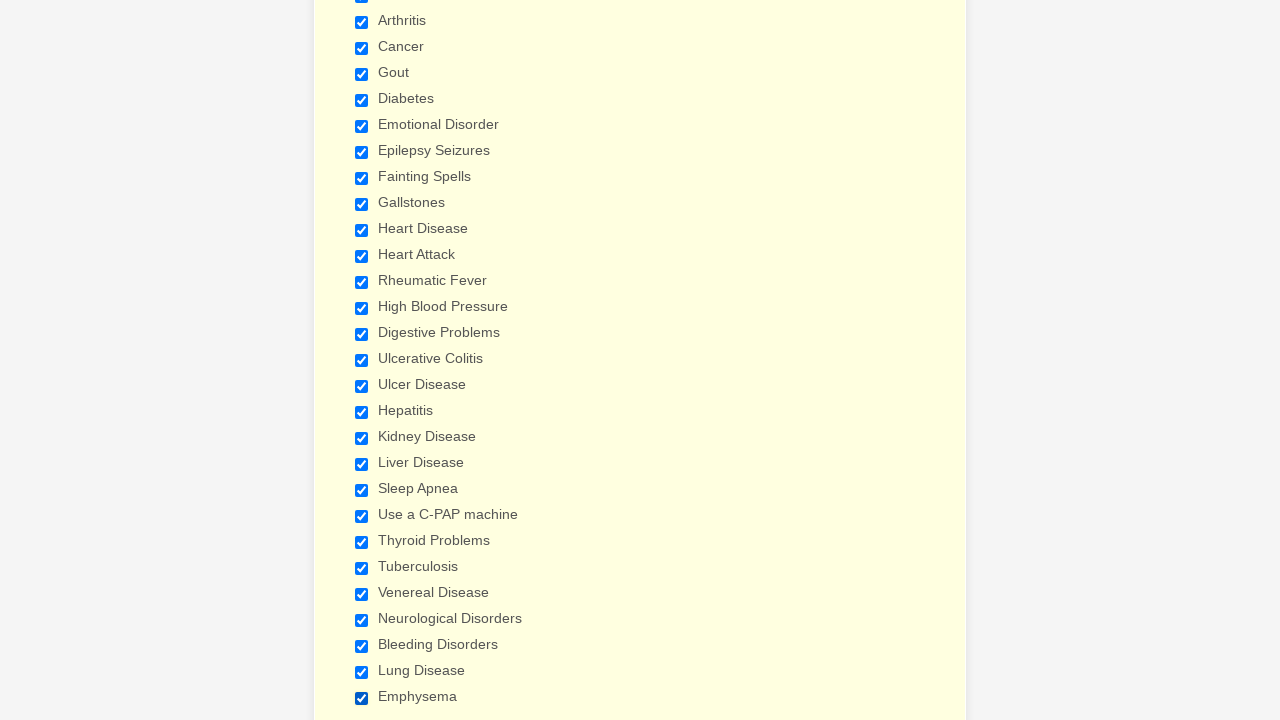

Verified checkbox 13 is selected
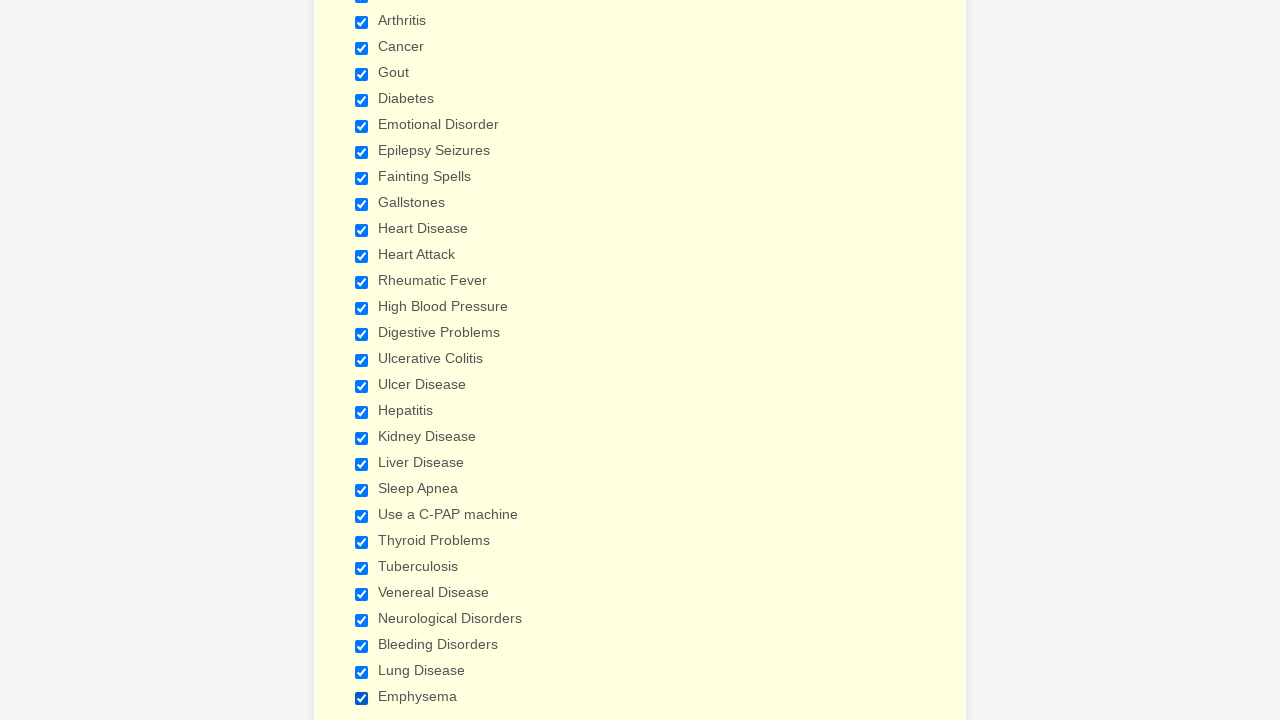

Verified checkbox 14 is selected
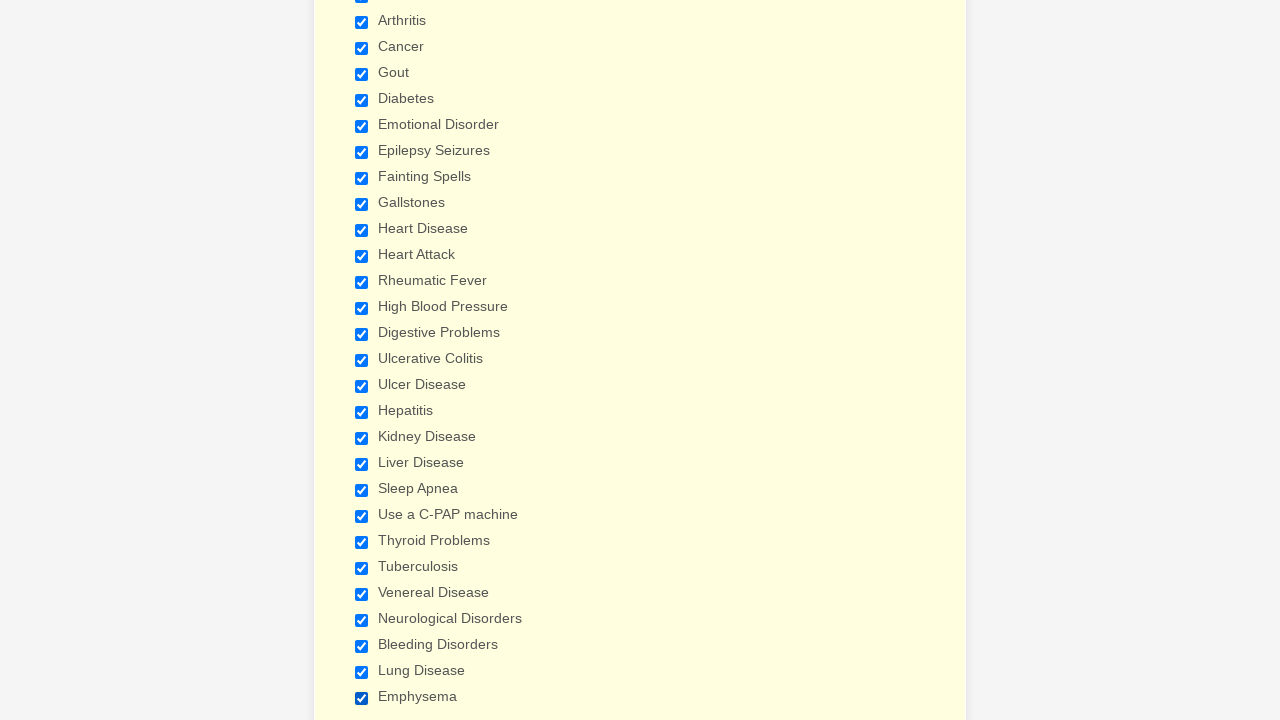

Verified checkbox 15 is selected
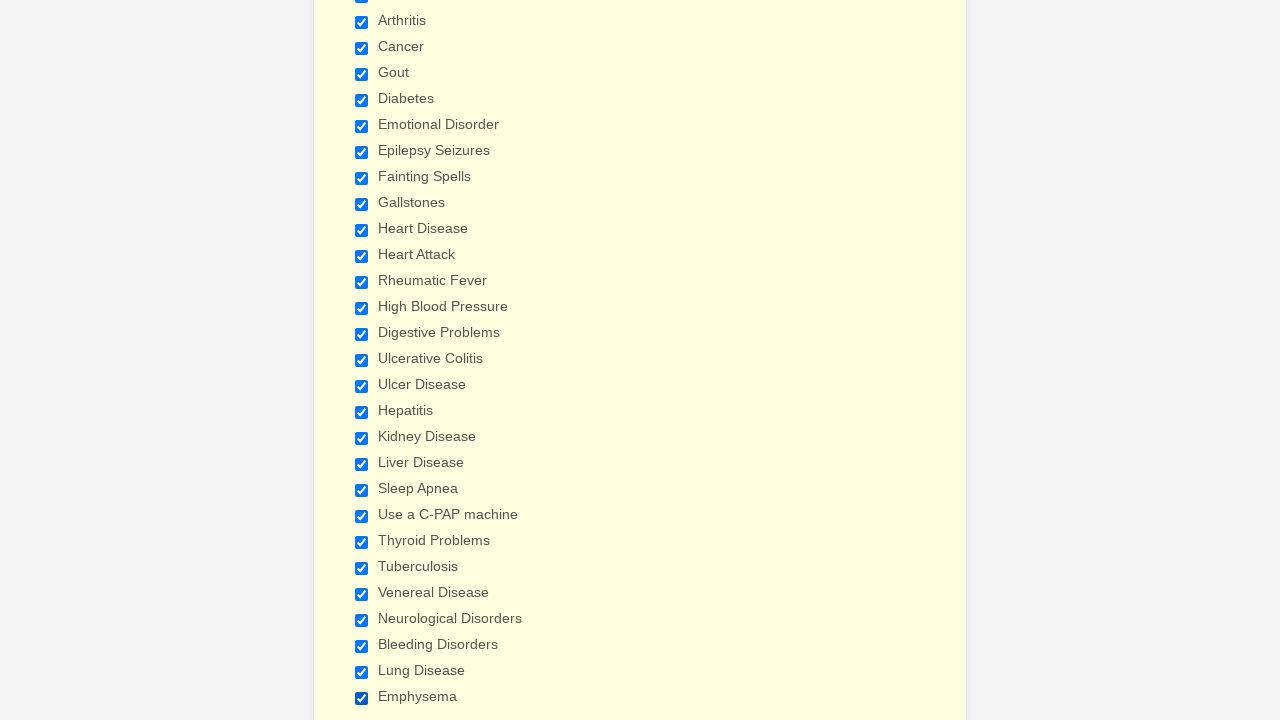

Verified checkbox 16 is selected
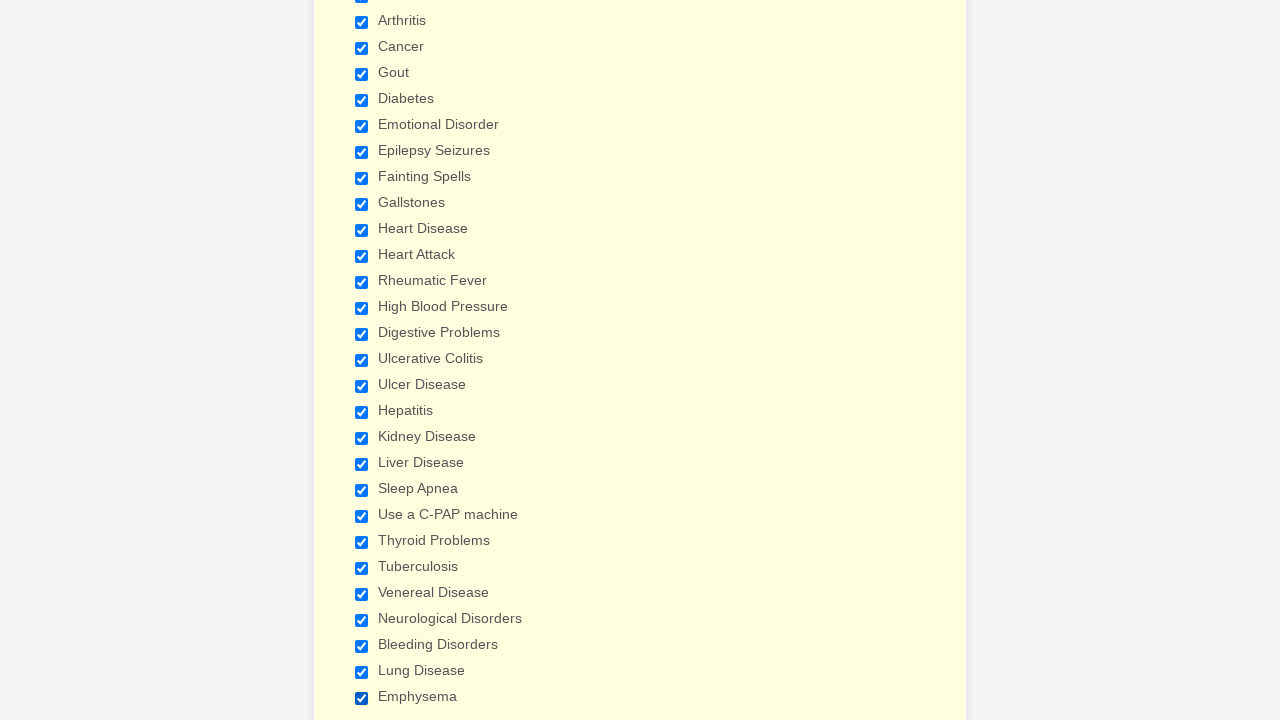

Verified checkbox 17 is selected
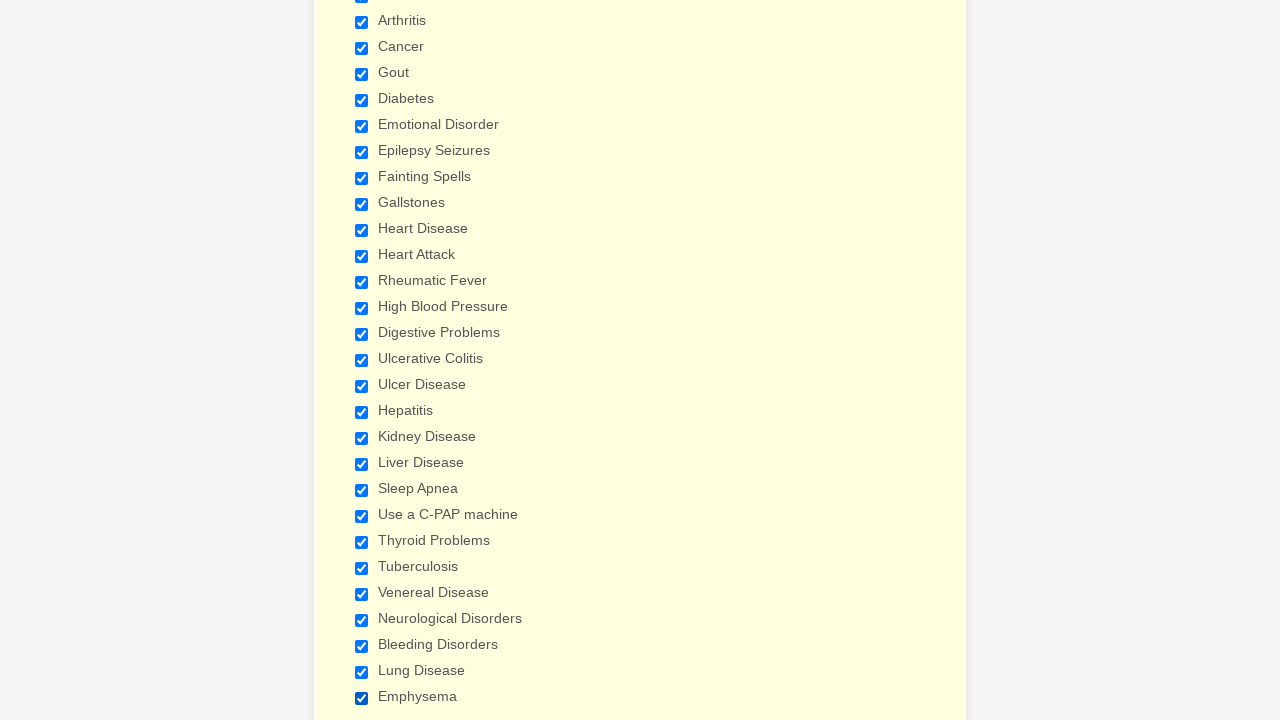

Verified checkbox 18 is selected
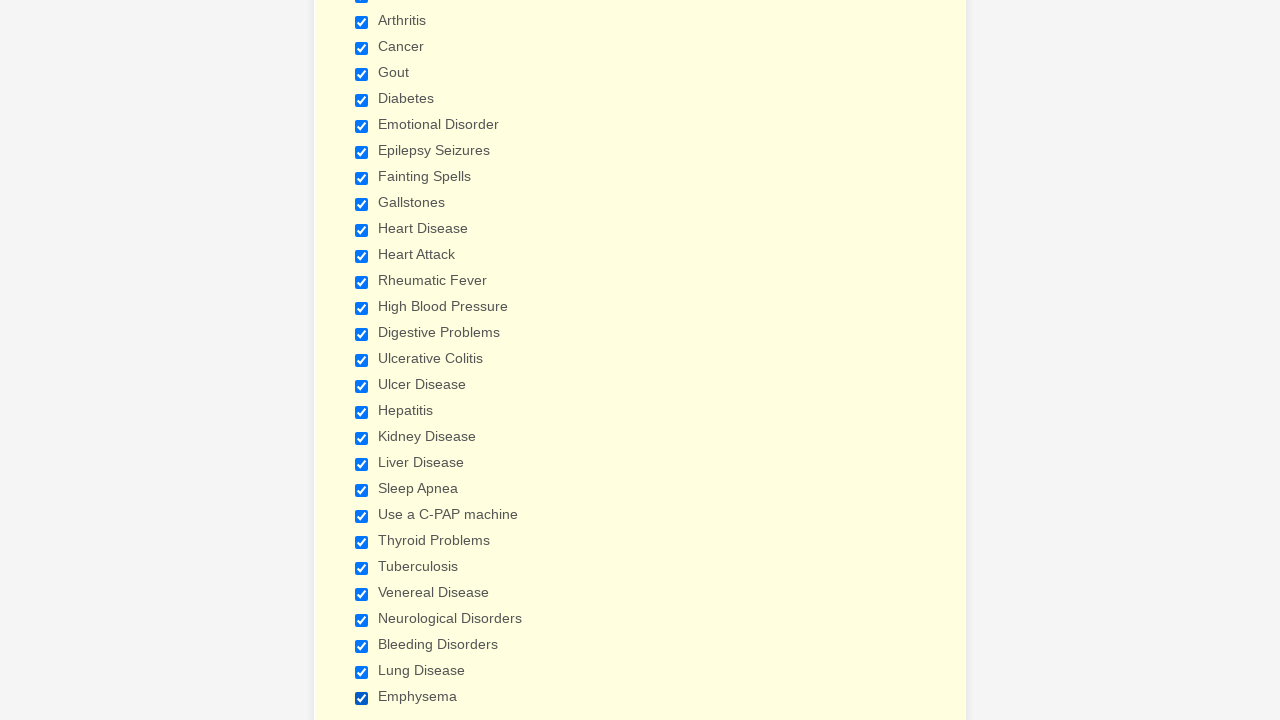

Verified checkbox 19 is selected
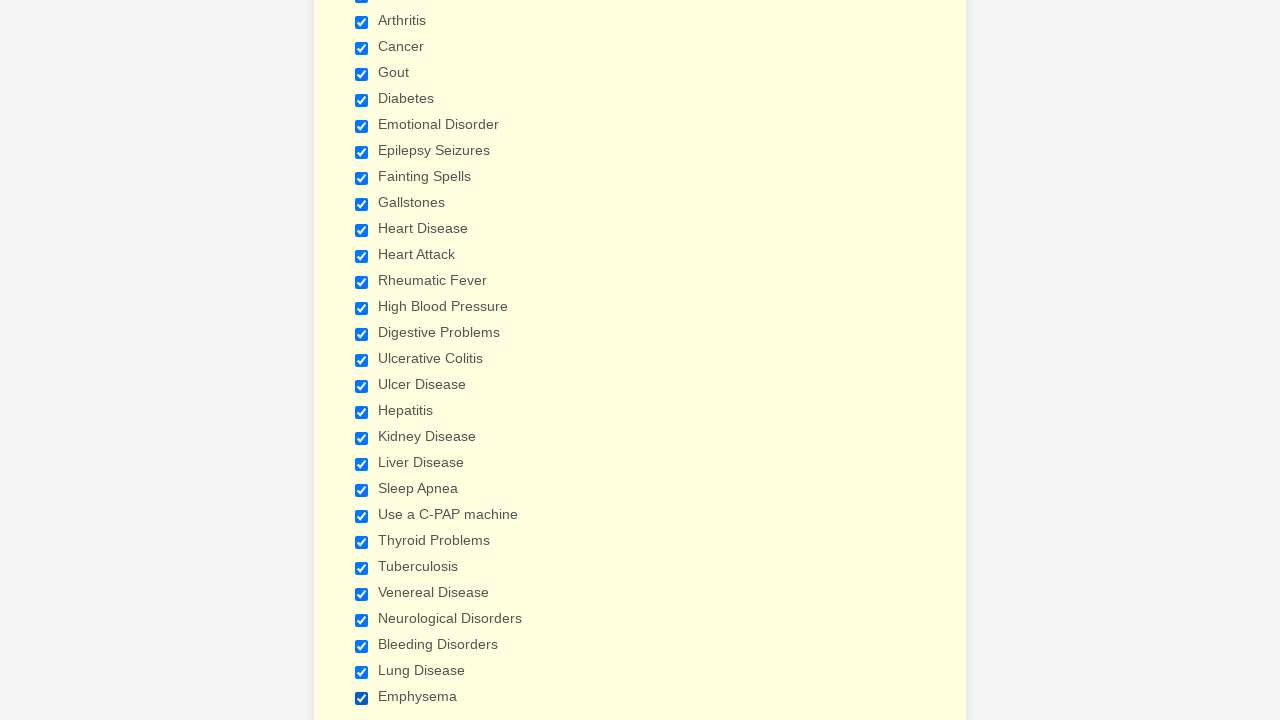

Verified checkbox 20 is selected
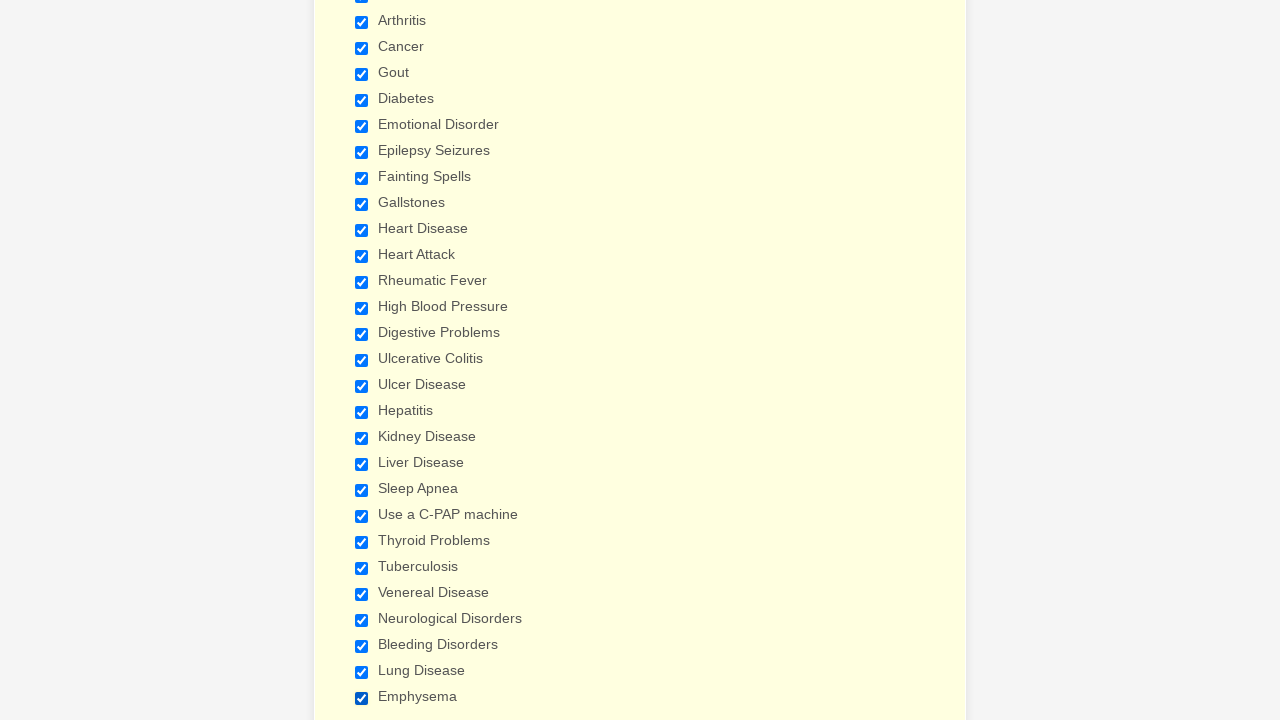

Verified checkbox 21 is selected
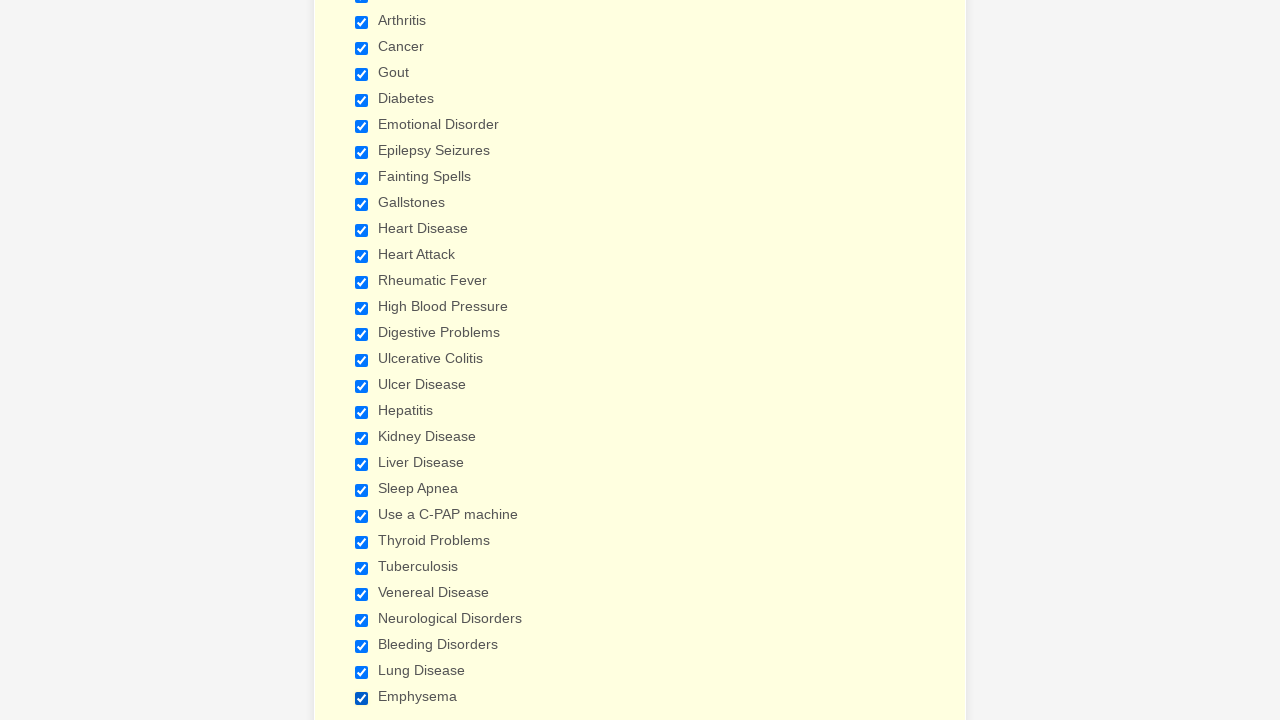

Verified checkbox 22 is selected
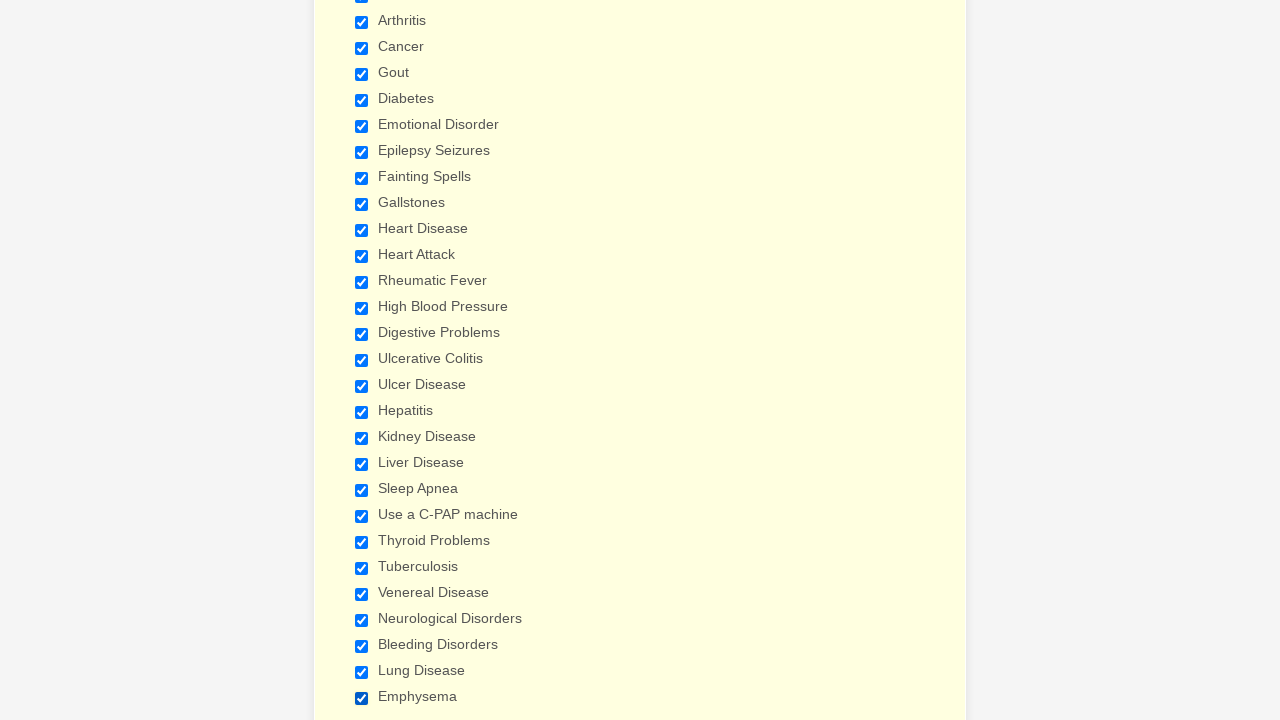

Verified checkbox 23 is selected
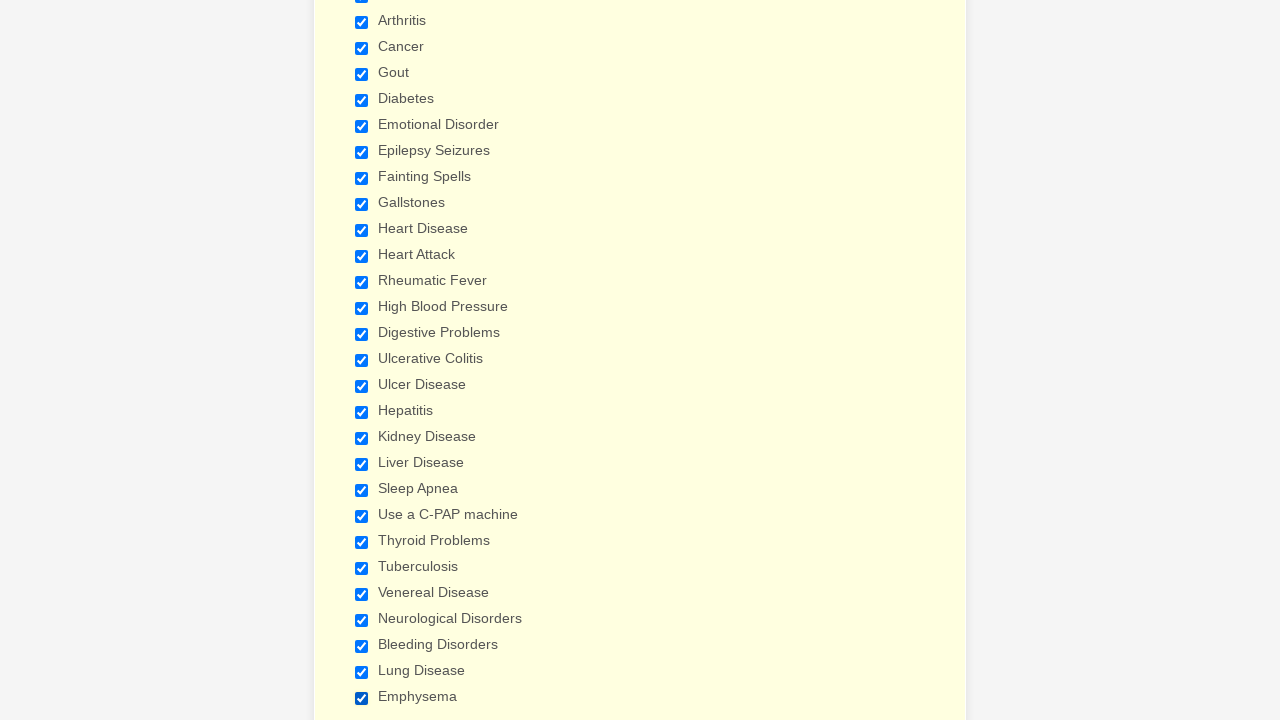

Verified checkbox 24 is selected
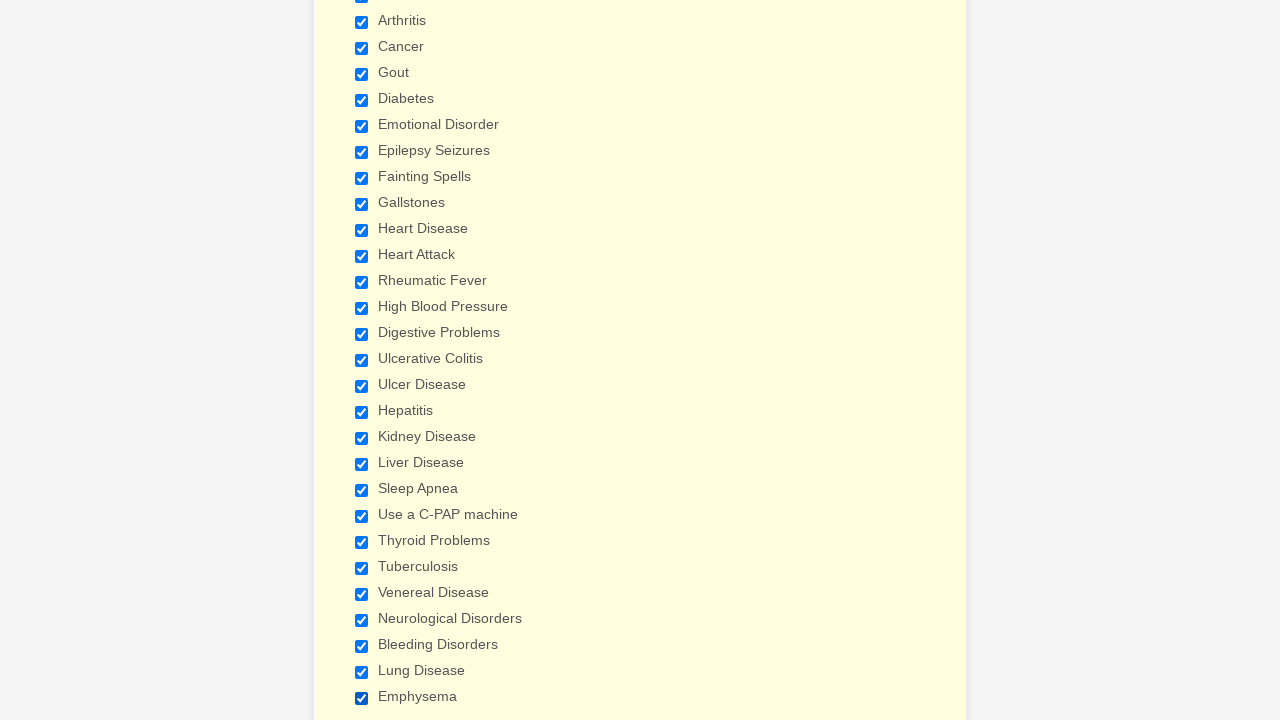

Verified checkbox 25 is selected
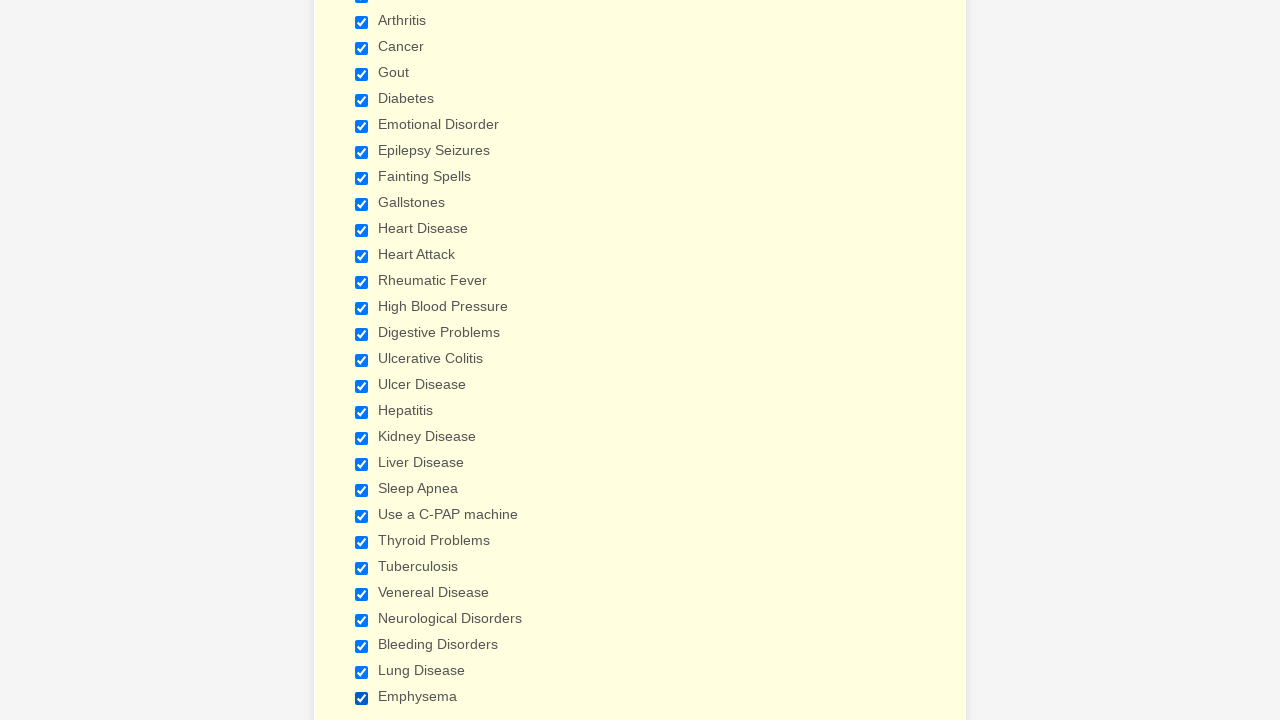

Verified checkbox 26 is selected
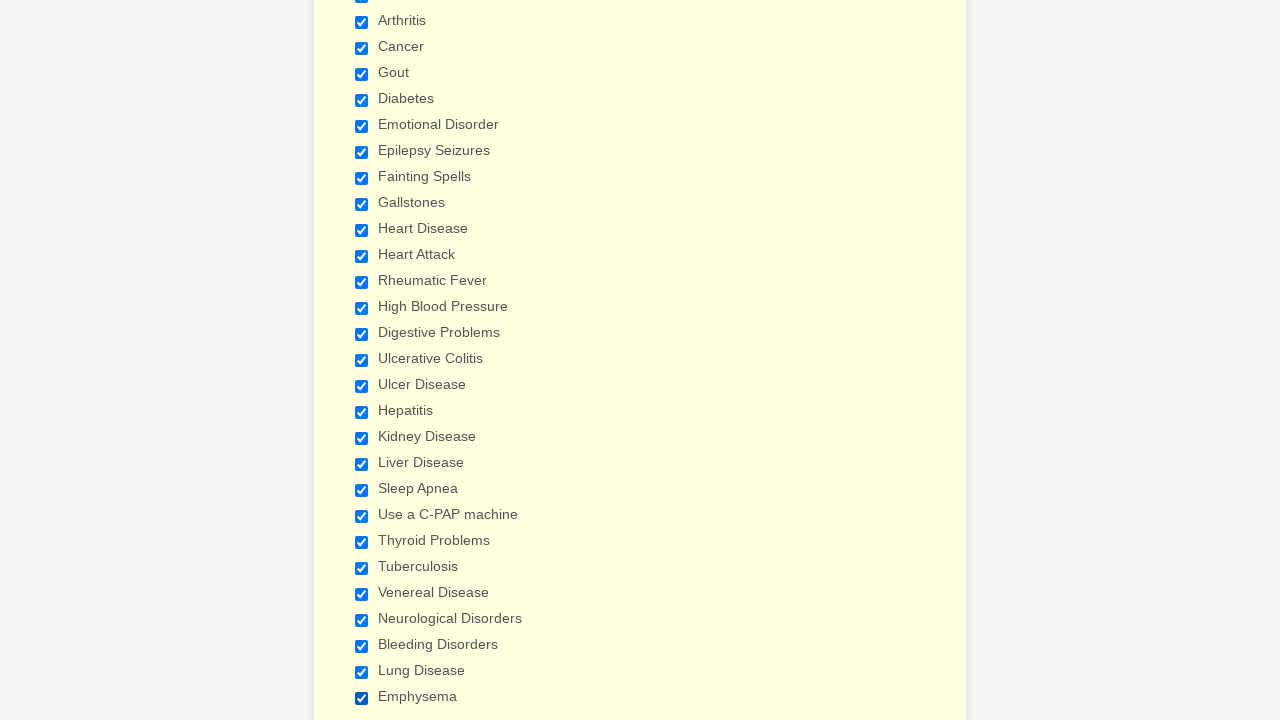

Verified checkbox 27 is selected
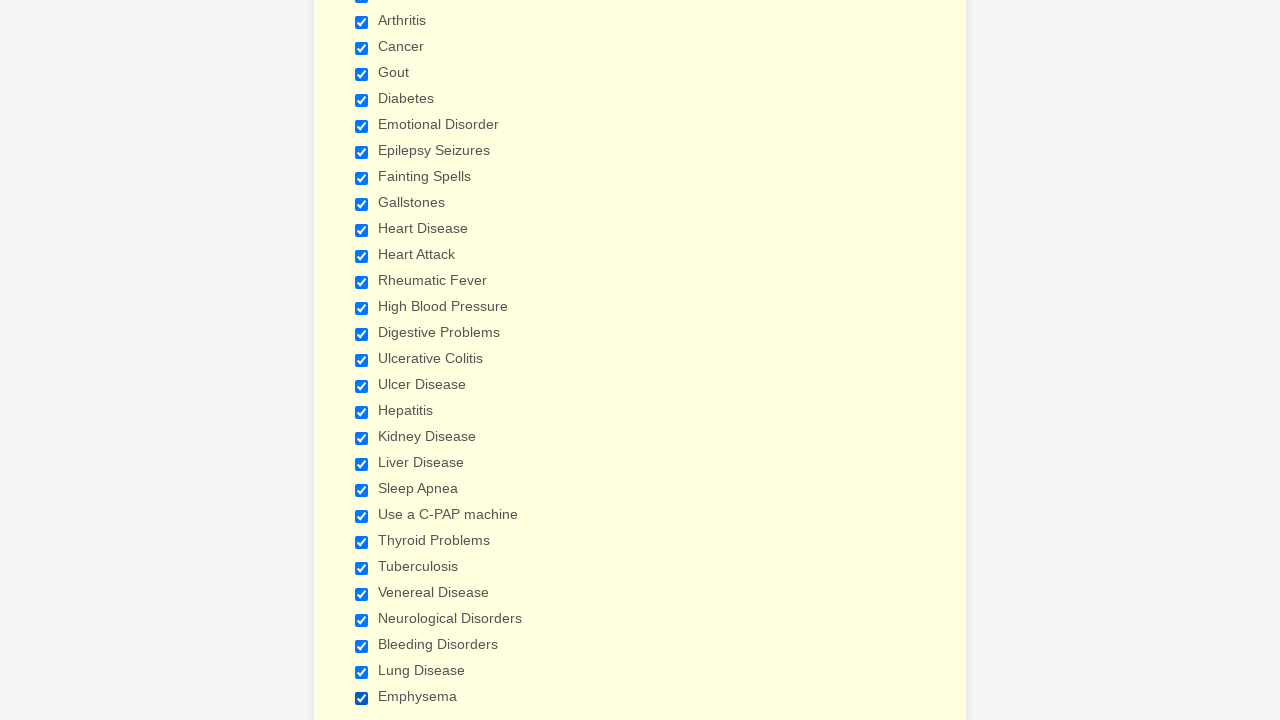

Verified checkbox 28 is selected
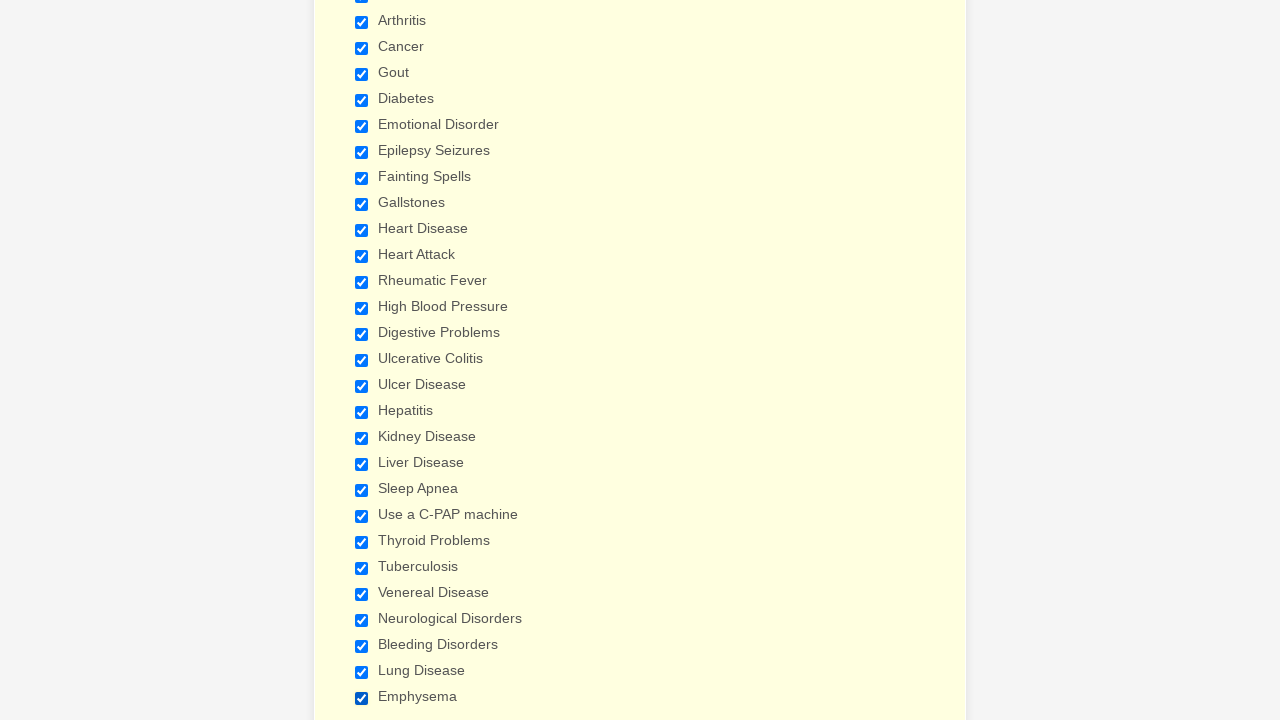

Verified checkbox 29 is selected
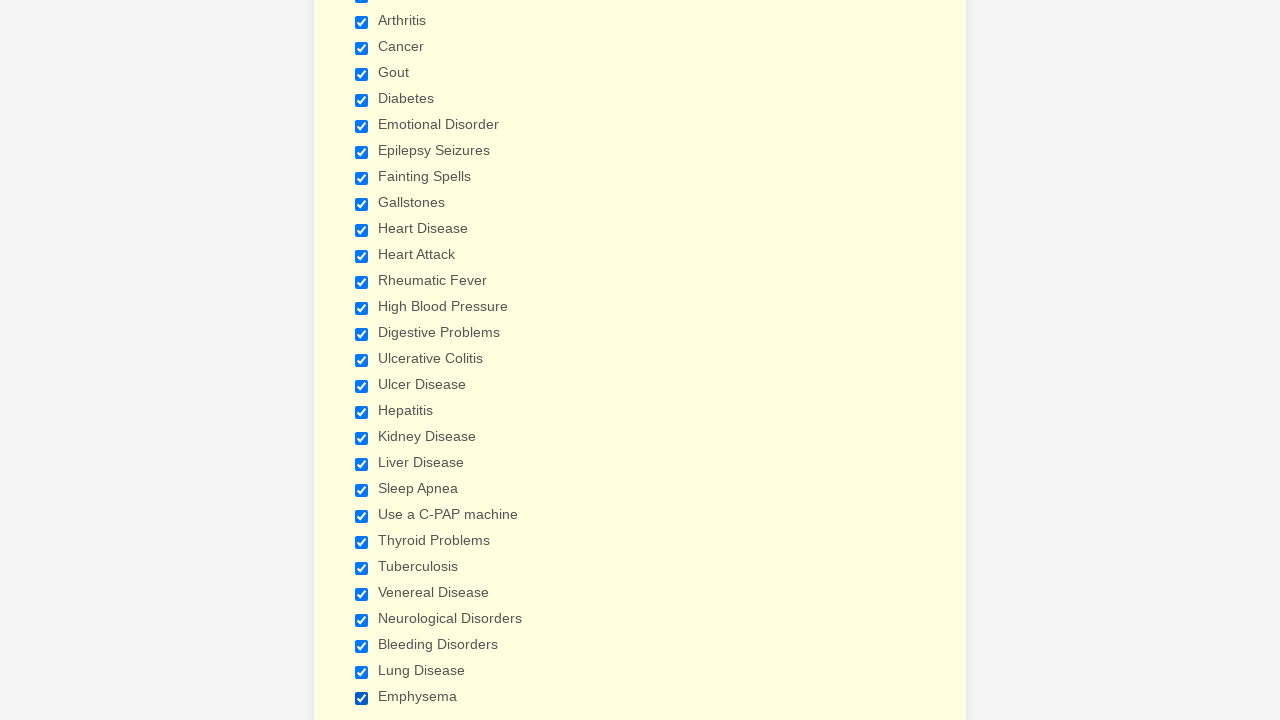

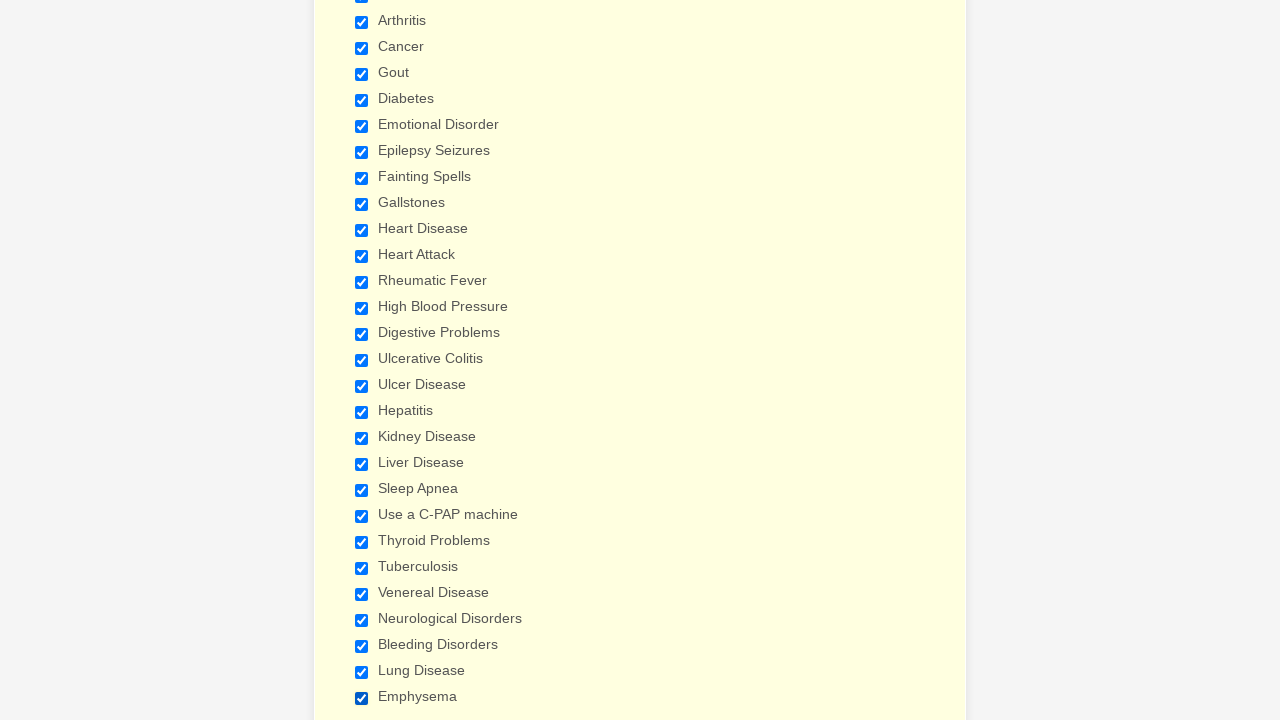